Tests a basic calculator by repeatedly entering random numbers, performing calculations, and clearing the fields

Starting URL: https://testsheepnz.github.io/BasicCalculator.html

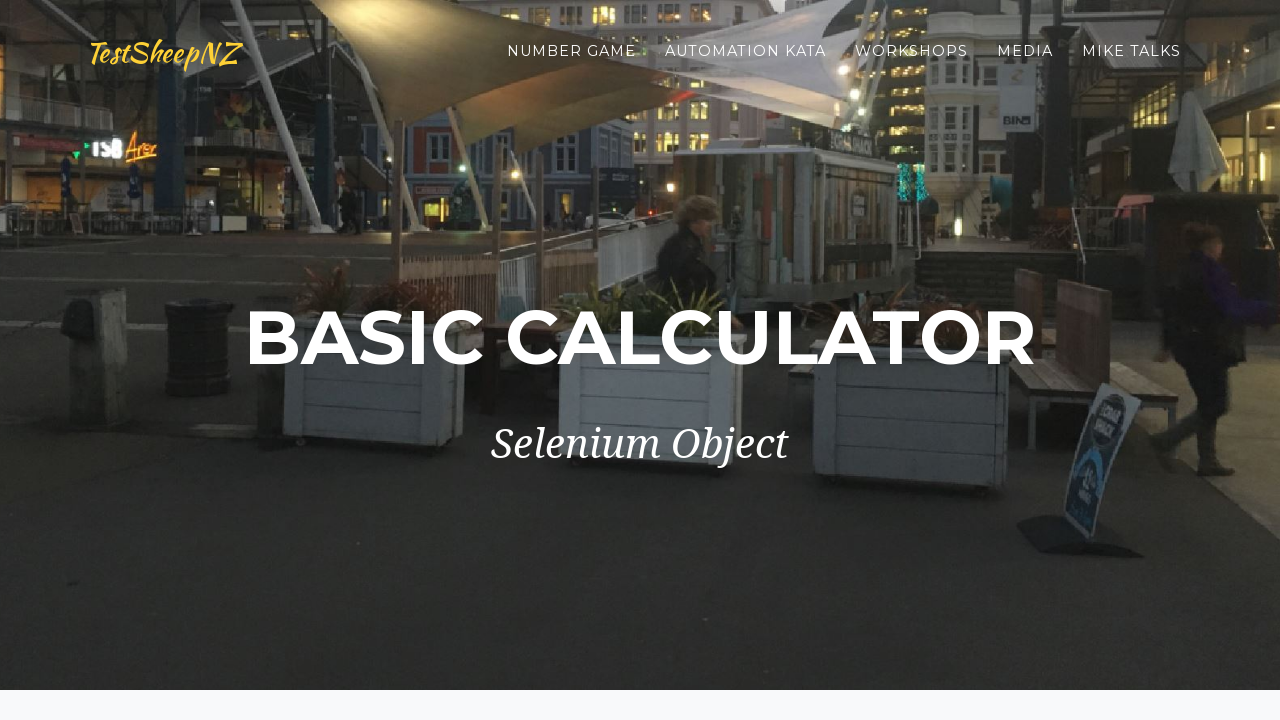

Filled first number field with 76 on #number1Field
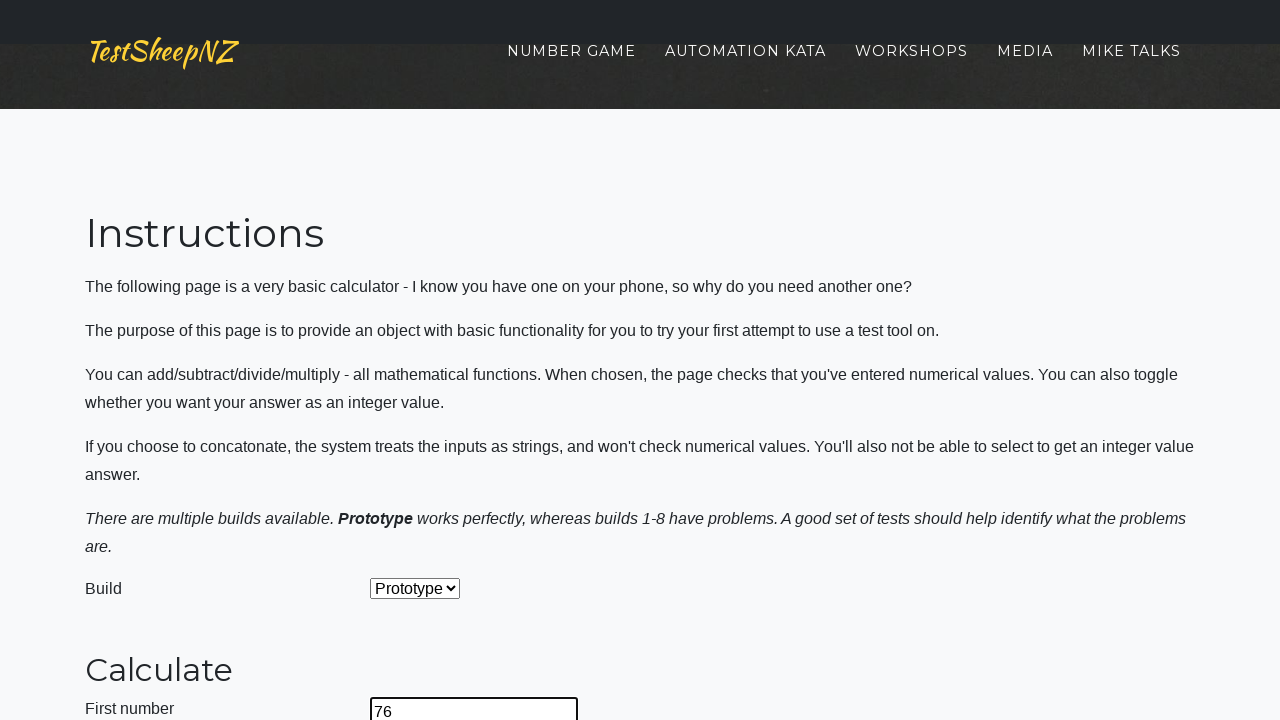

Filled second number field with 37 on #number2Field
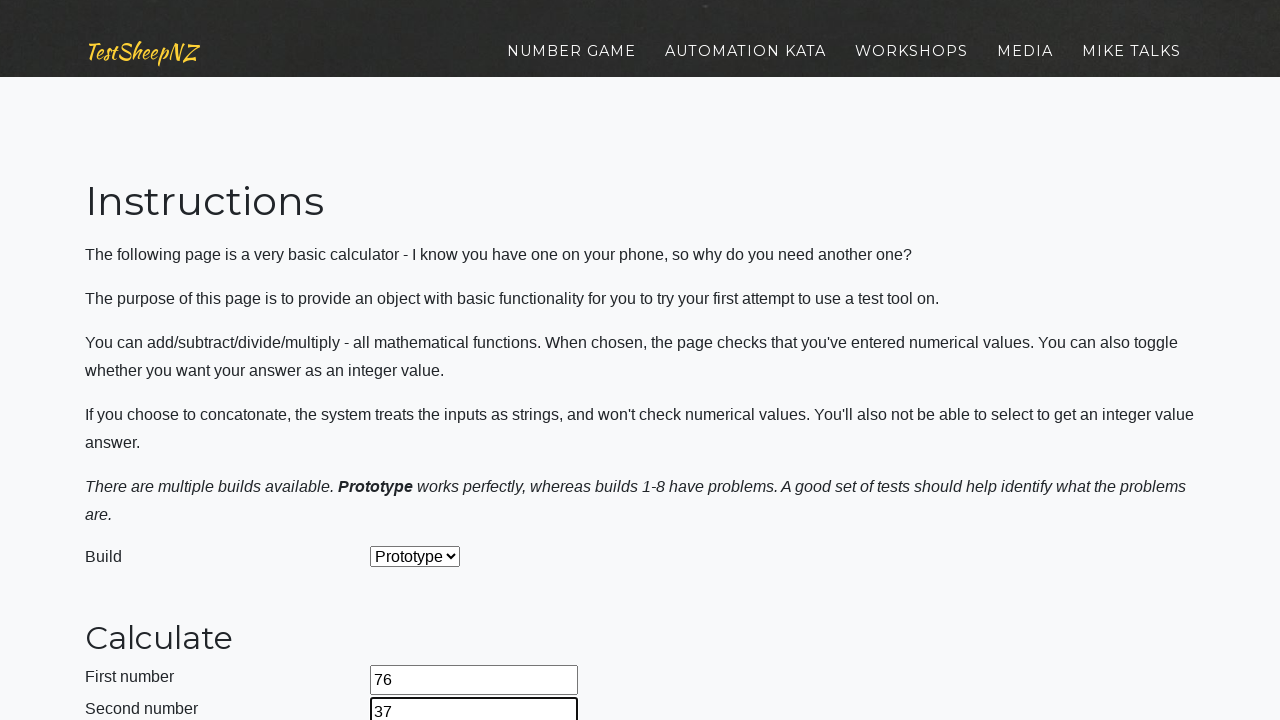

Clicked calculate button at (422, 361) on input.btn.btn-primary
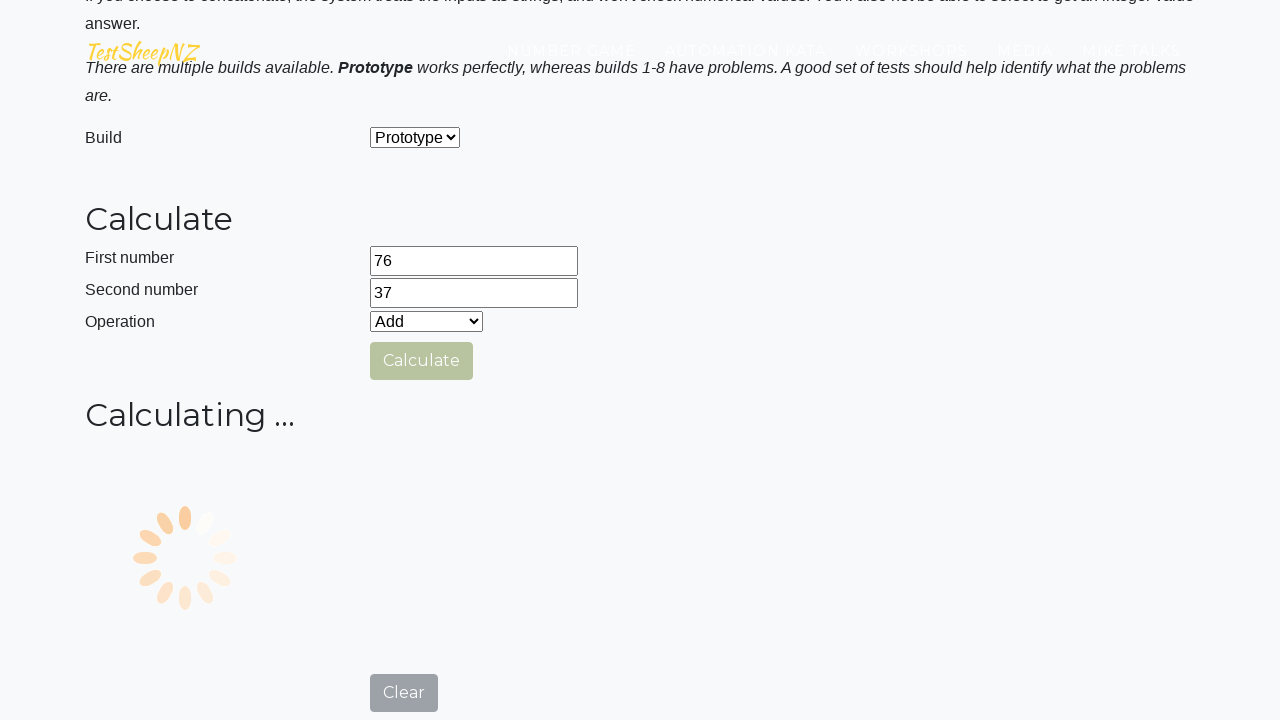

Result field appeared
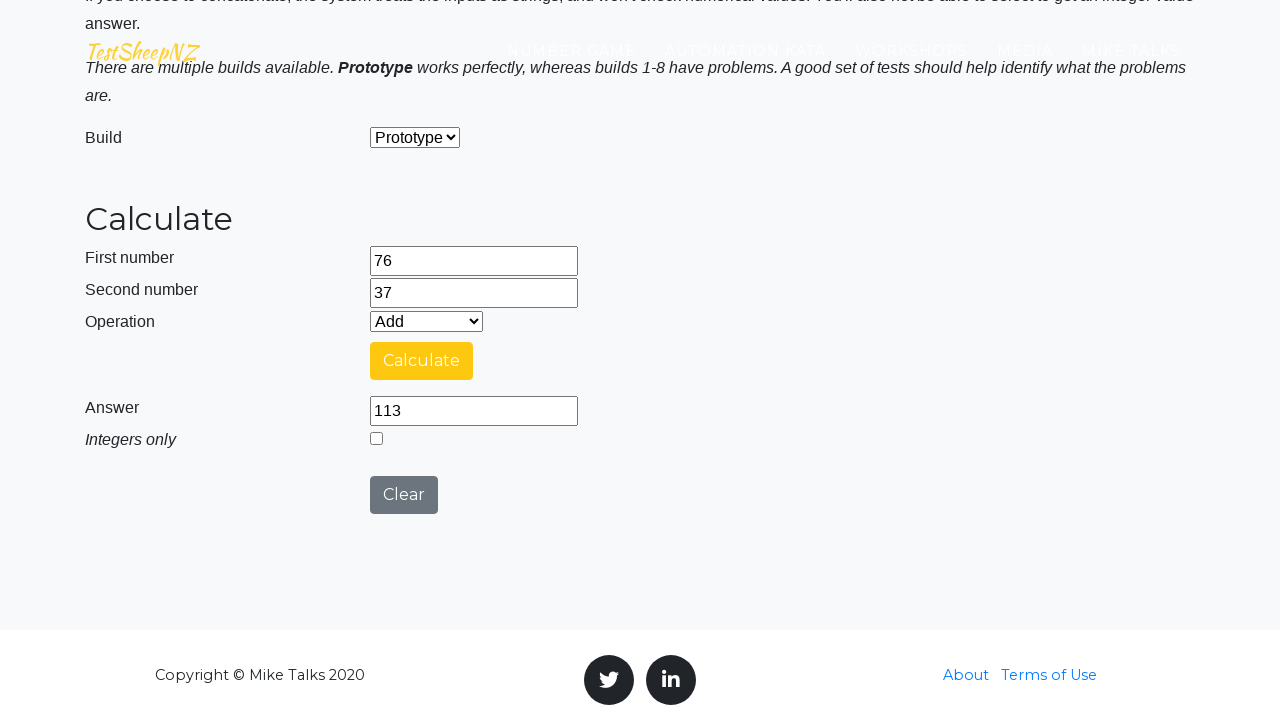

Focused on first number field on #number1Field
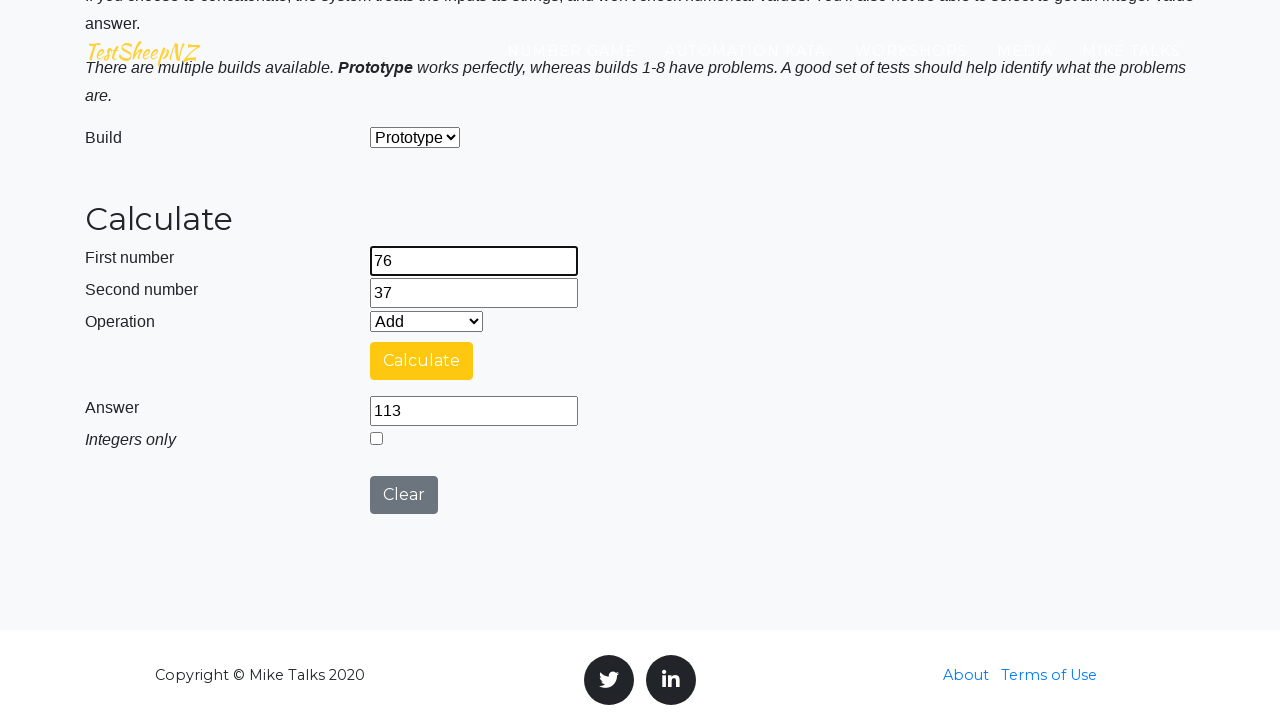

Selected all text in first number field
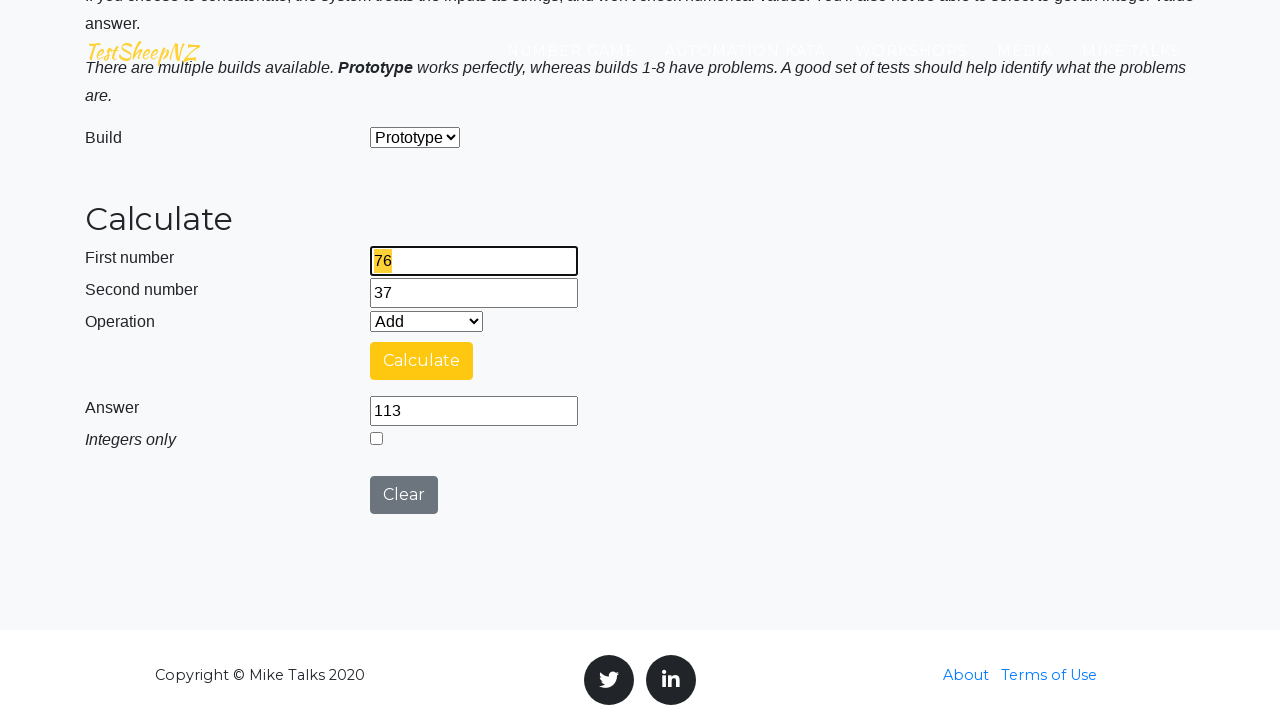

Cleared first number field
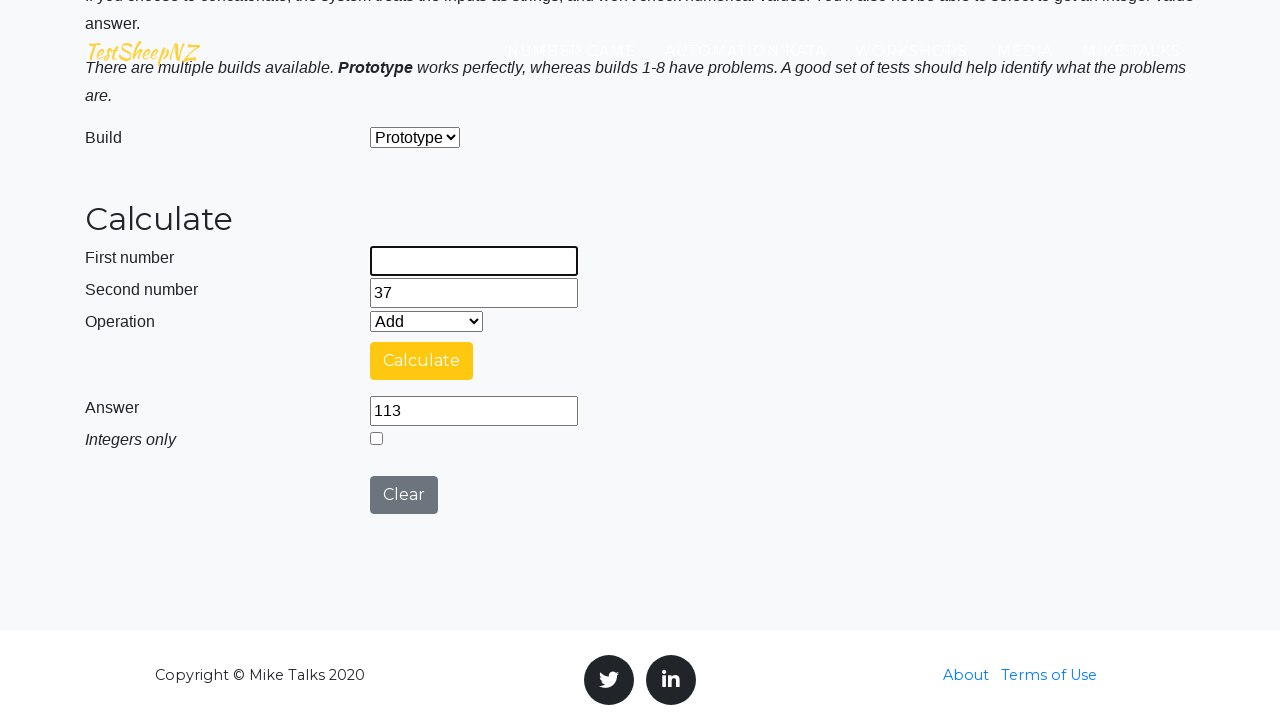

Focused on second number field on #number2Field
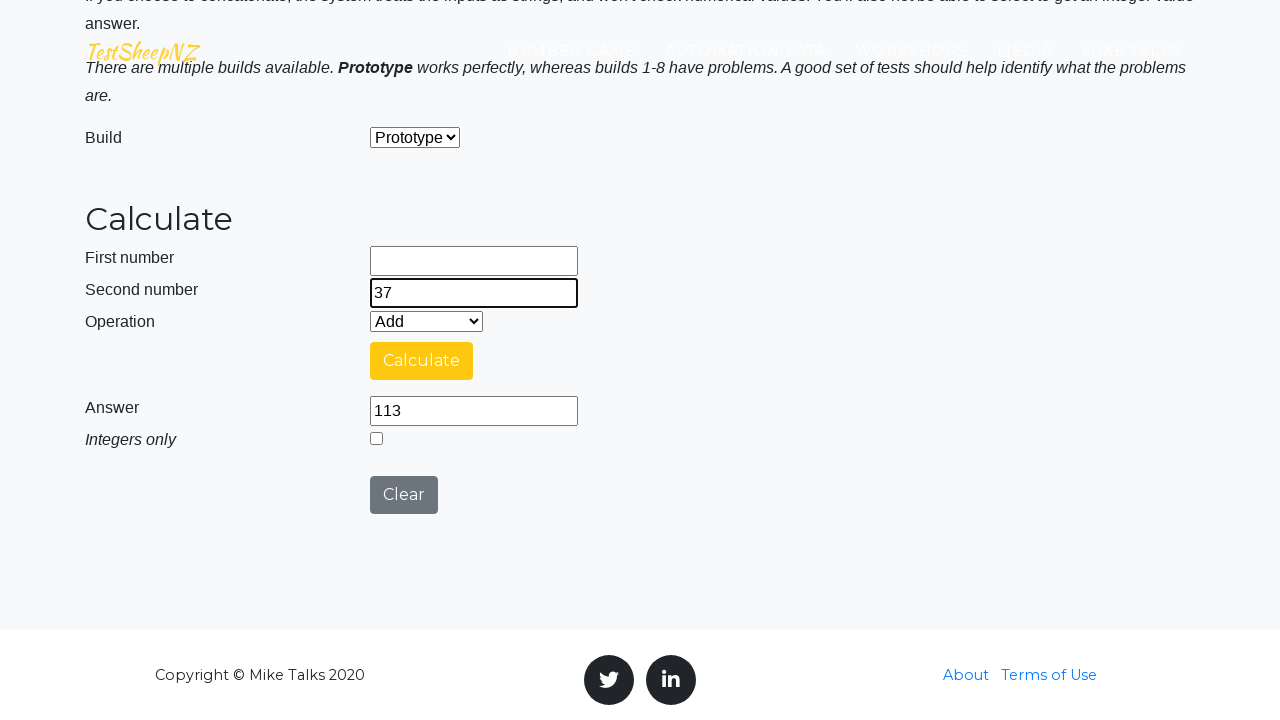

Selected all text in second number field
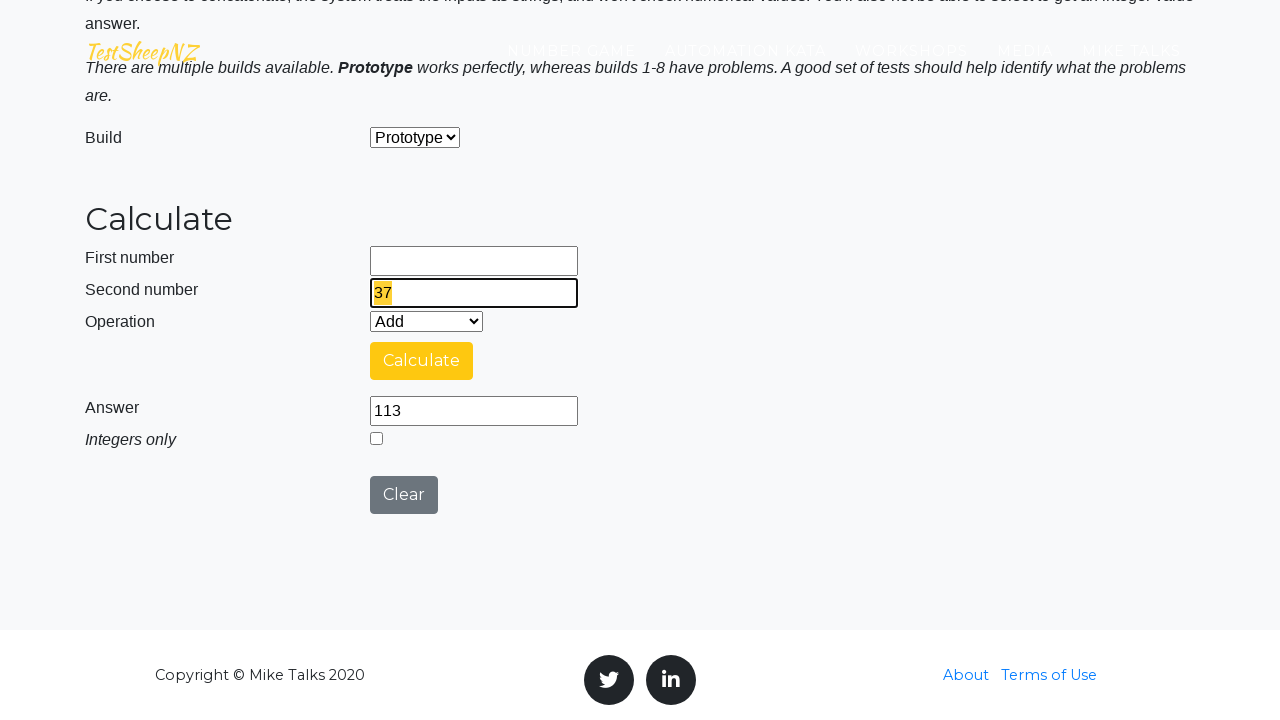

Cleared second number field
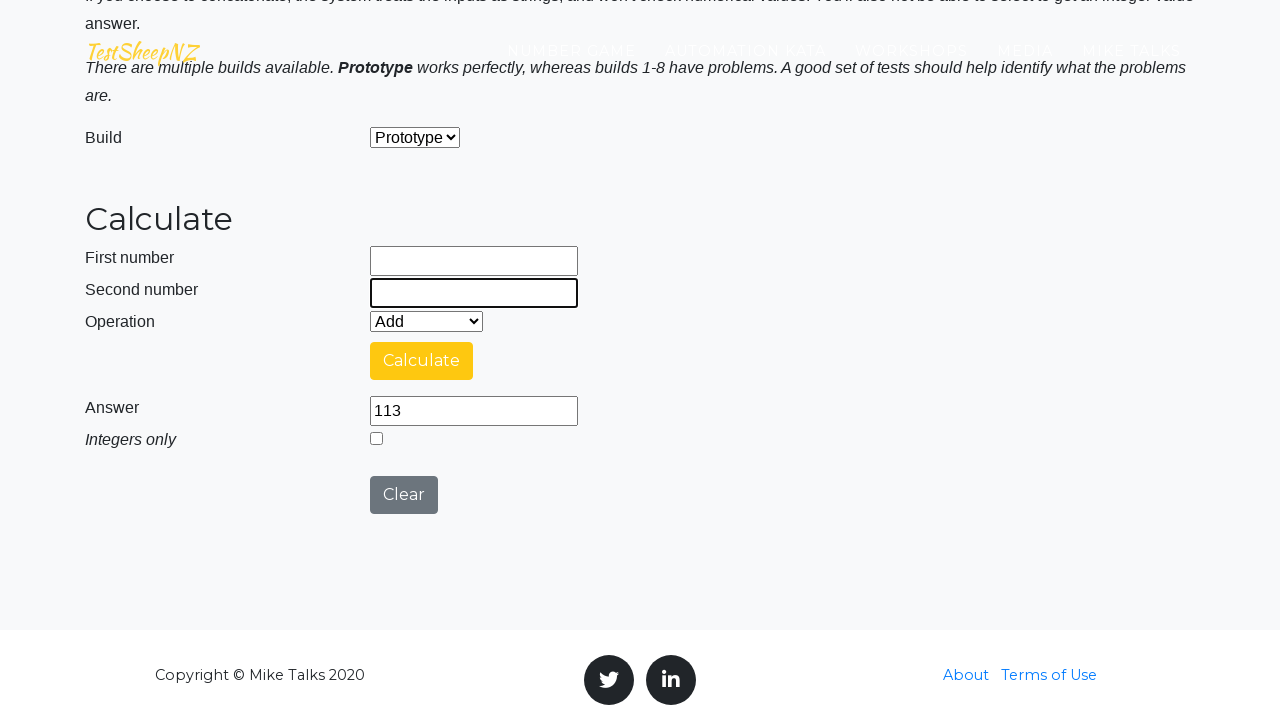

Filled first number field with 29 on #number1Field
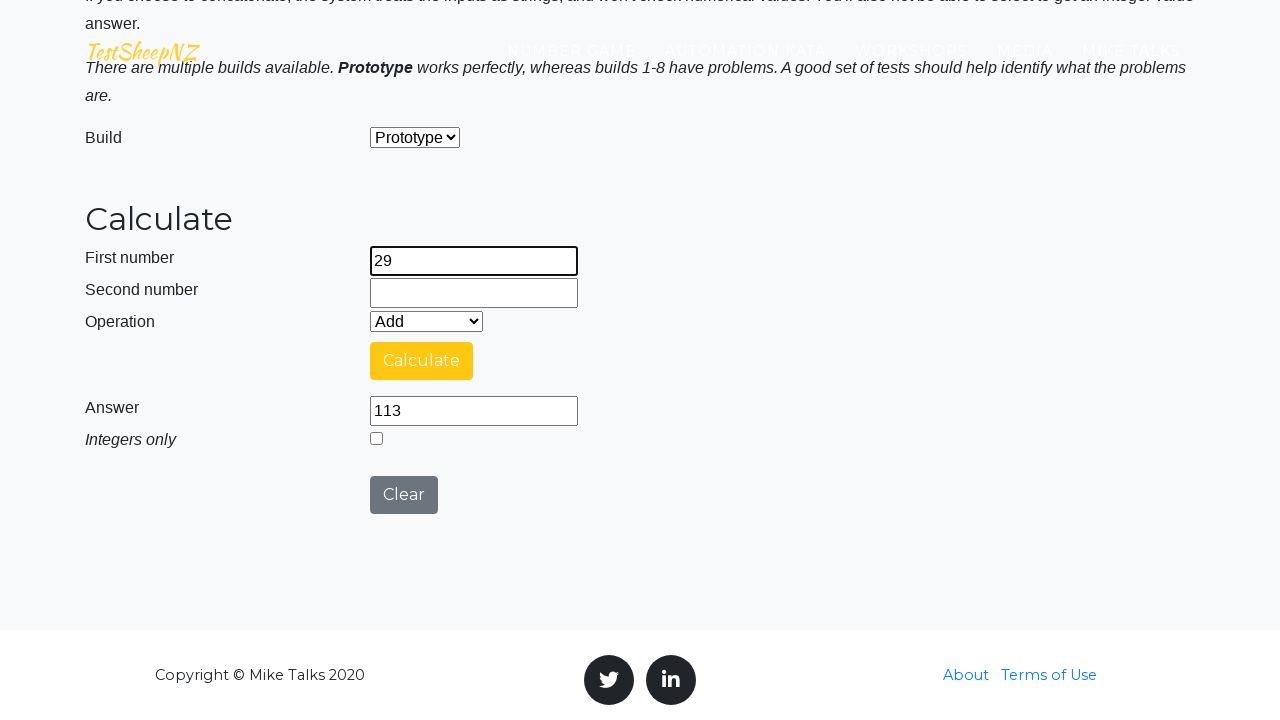

Filled second number field with 63 on #number2Field
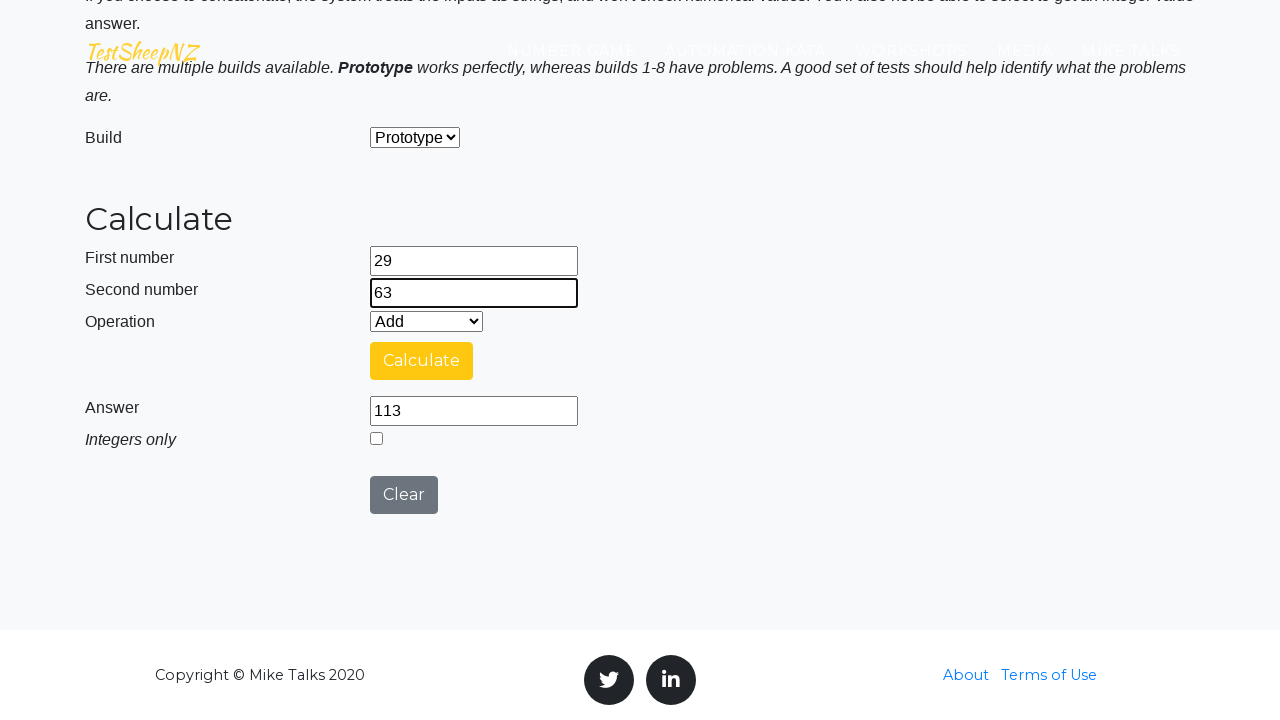

Clicked calculate button at (422, 361) on input.btn.btn-primary
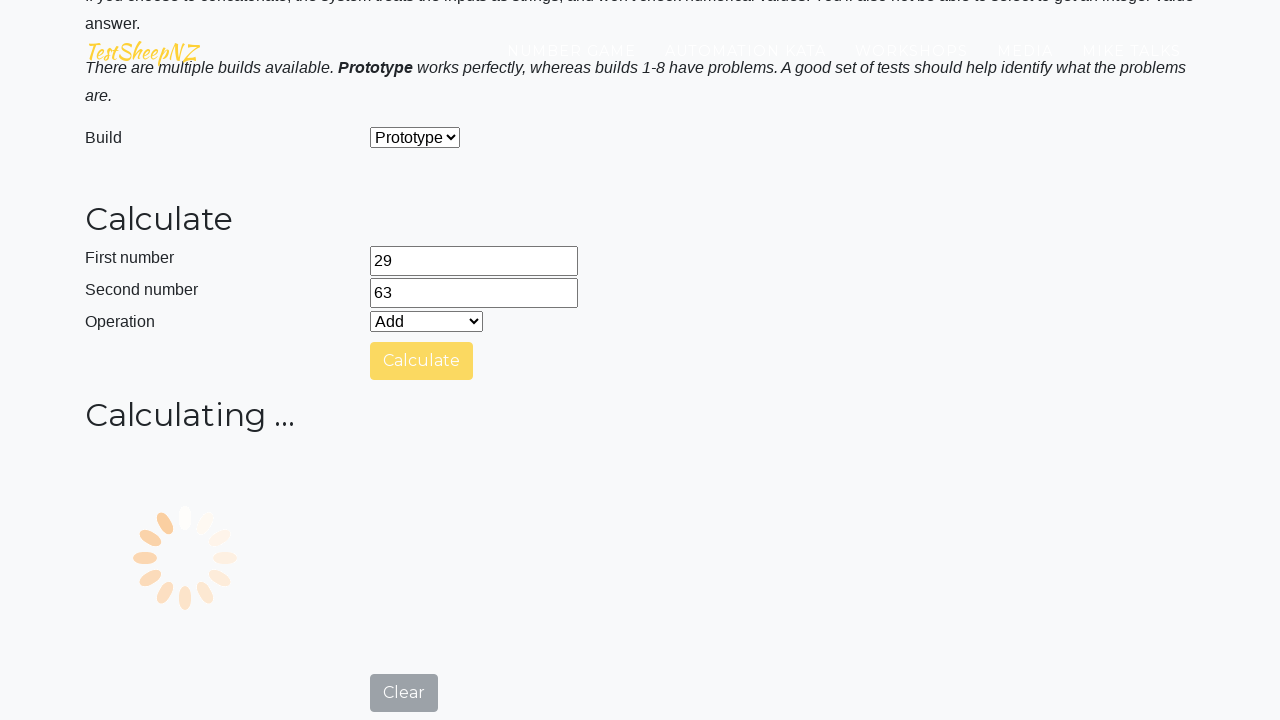

Result field appeared
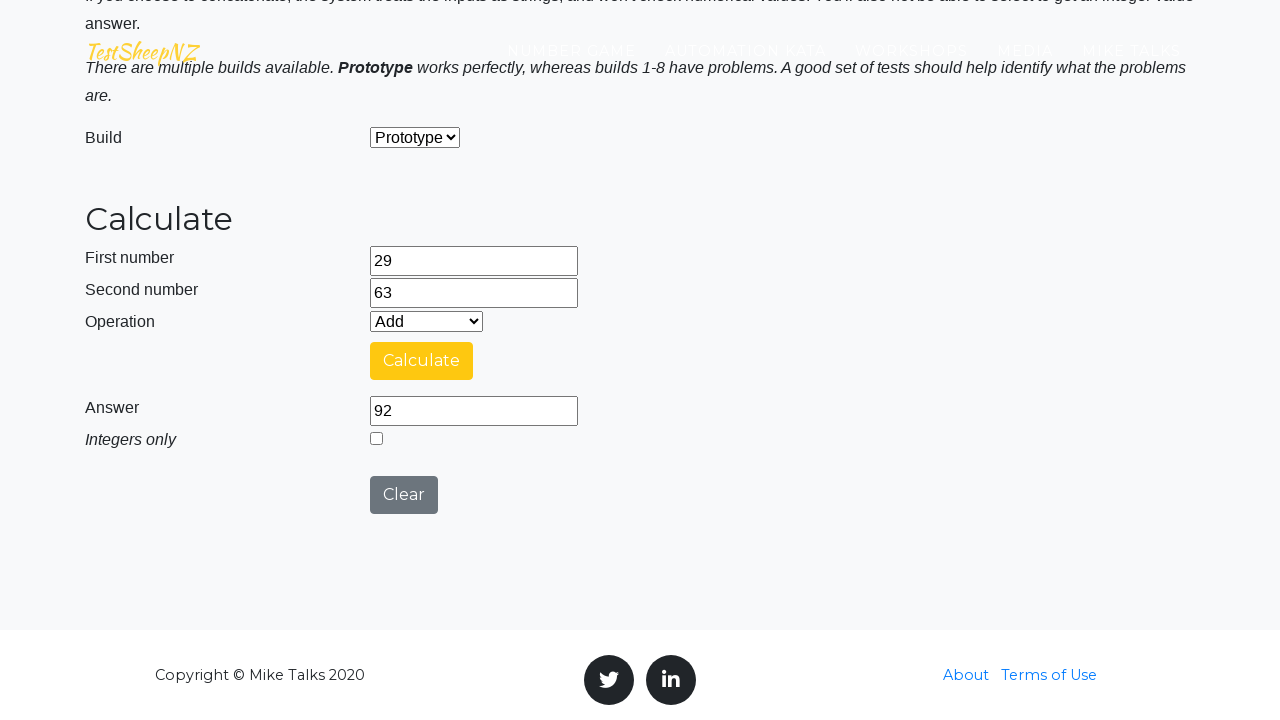

Focused on first number field on #number1Field
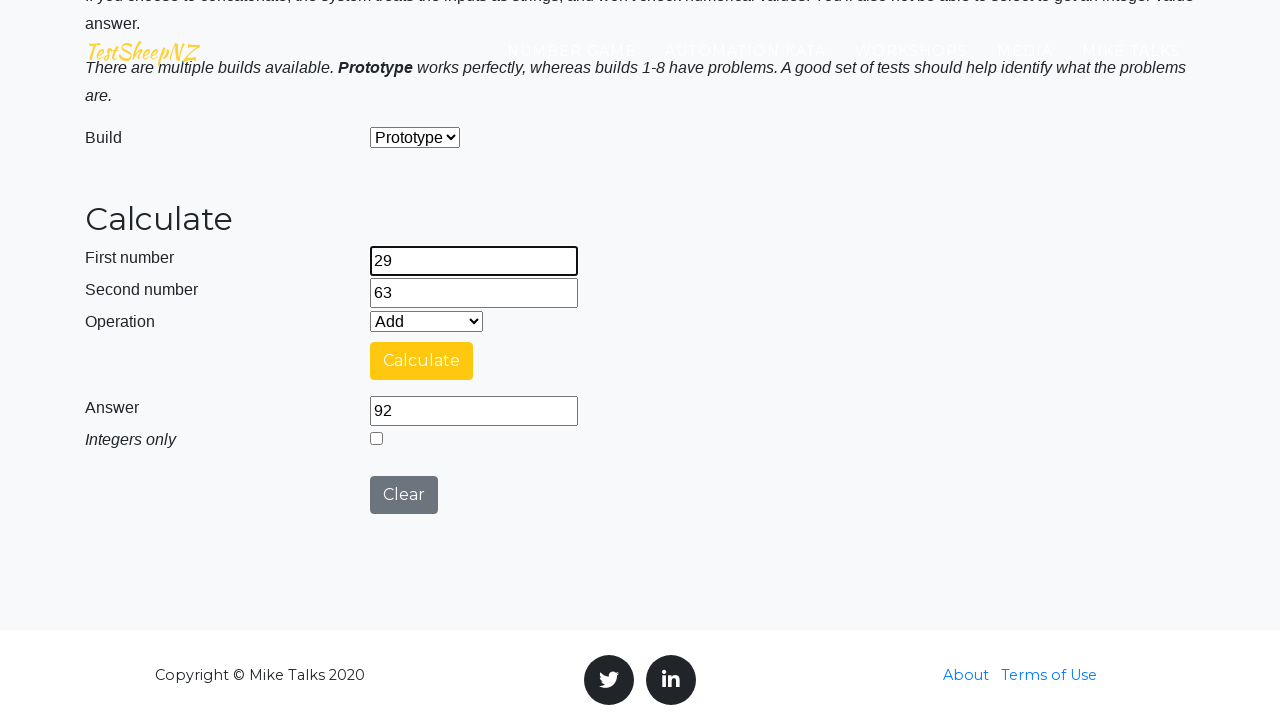

Selected all text in first number field
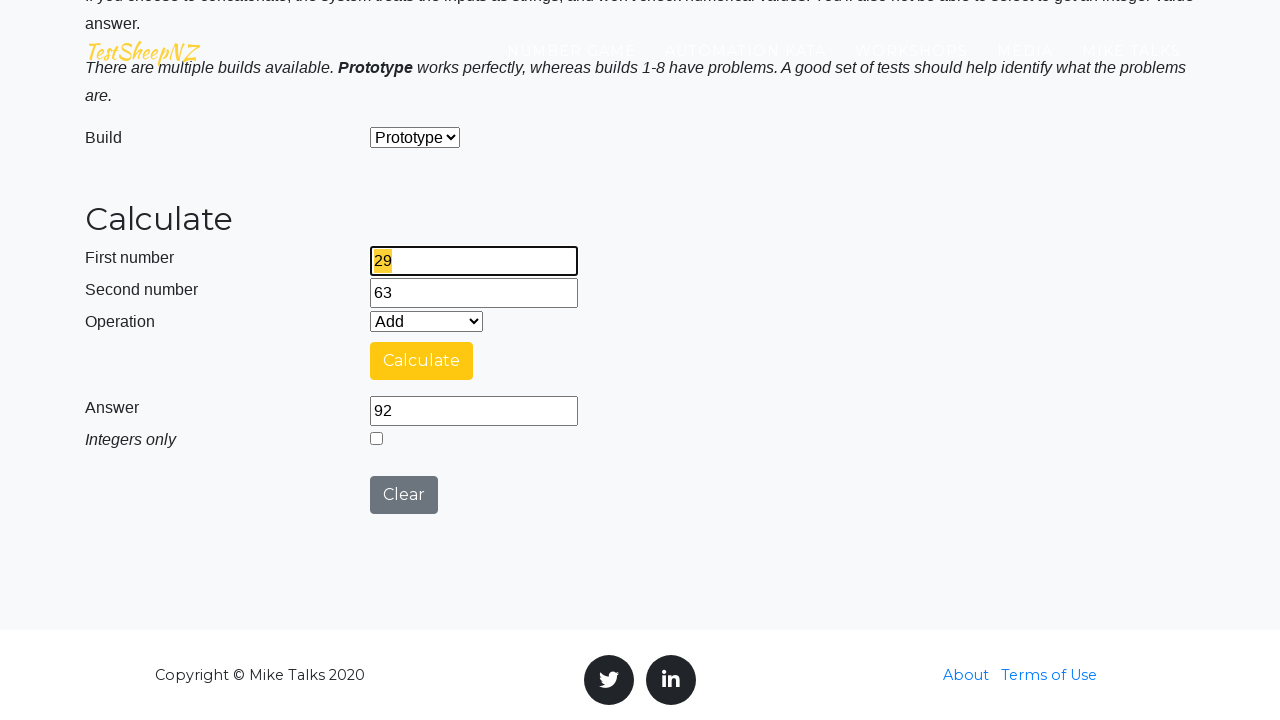

Cleared first number field
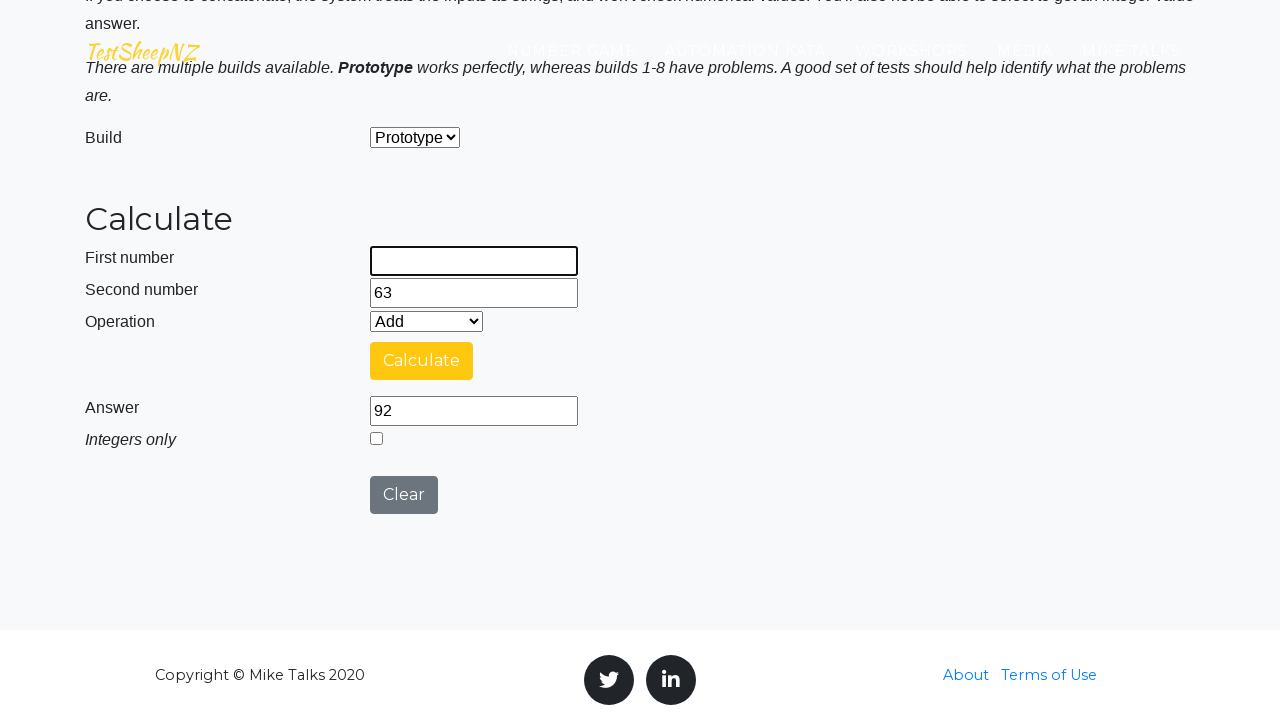

Focused on second number field on #number2Field
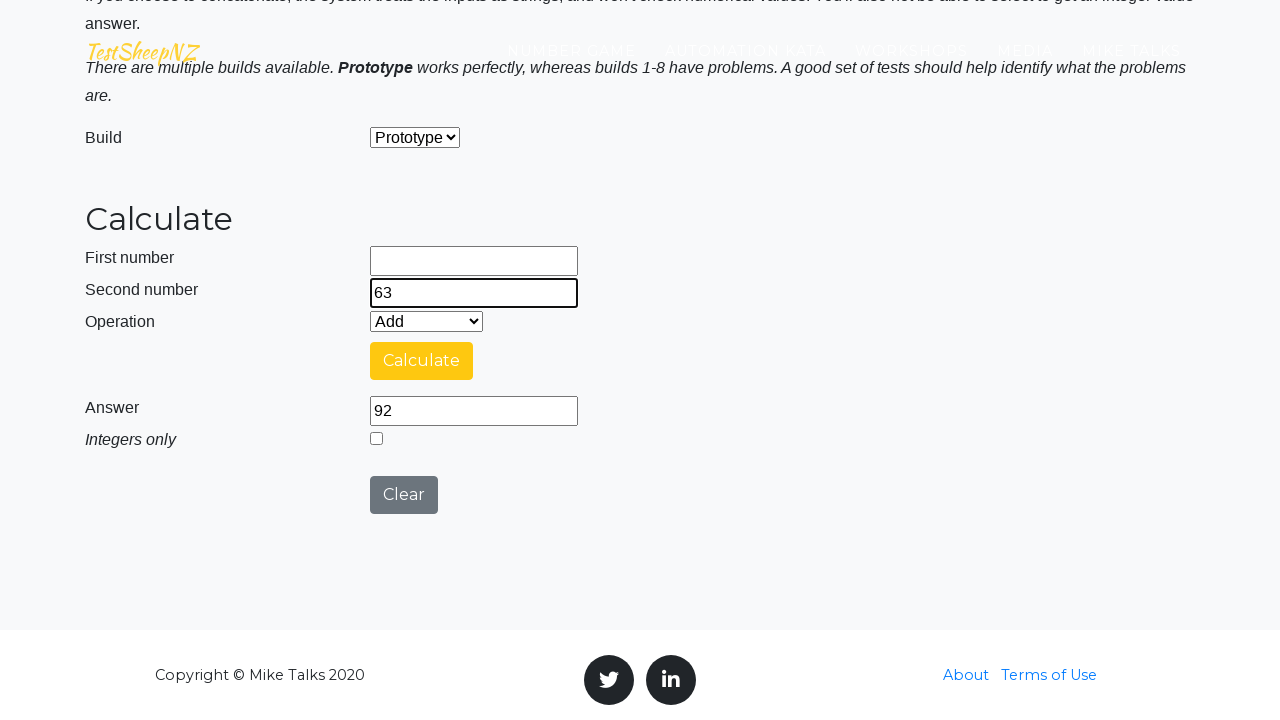

Selected all text in second number field
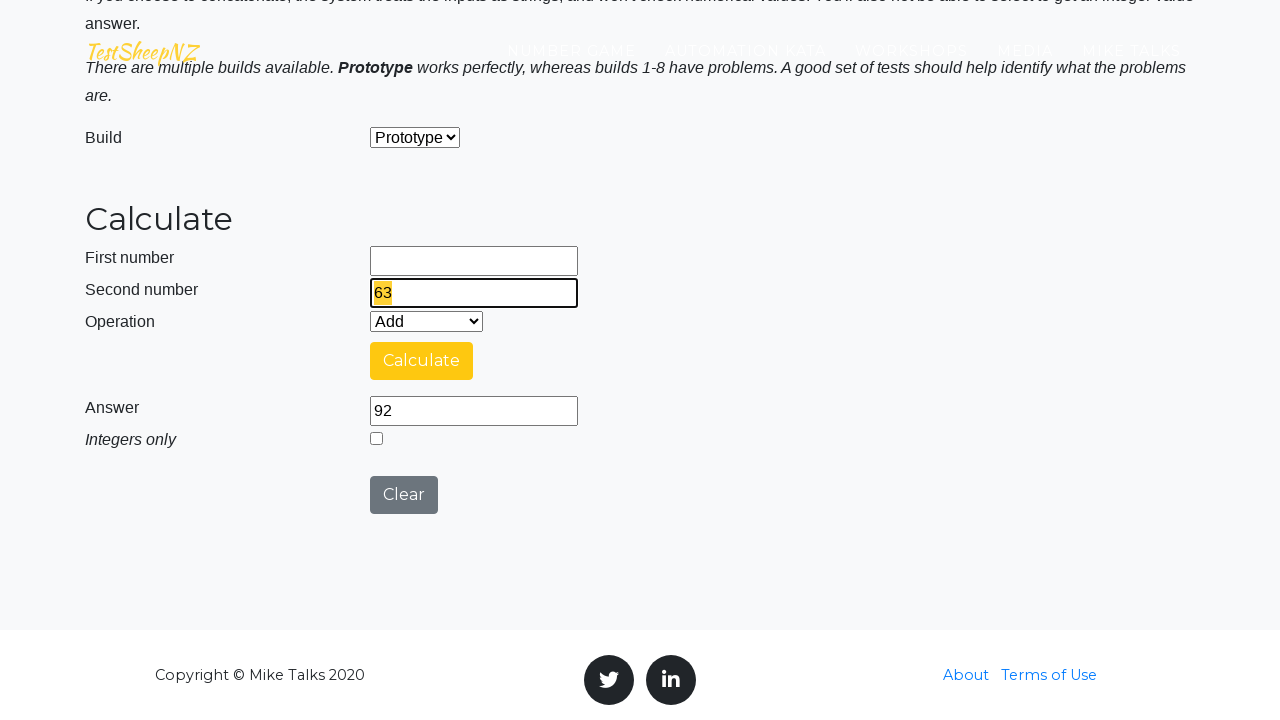

Cleared second number field
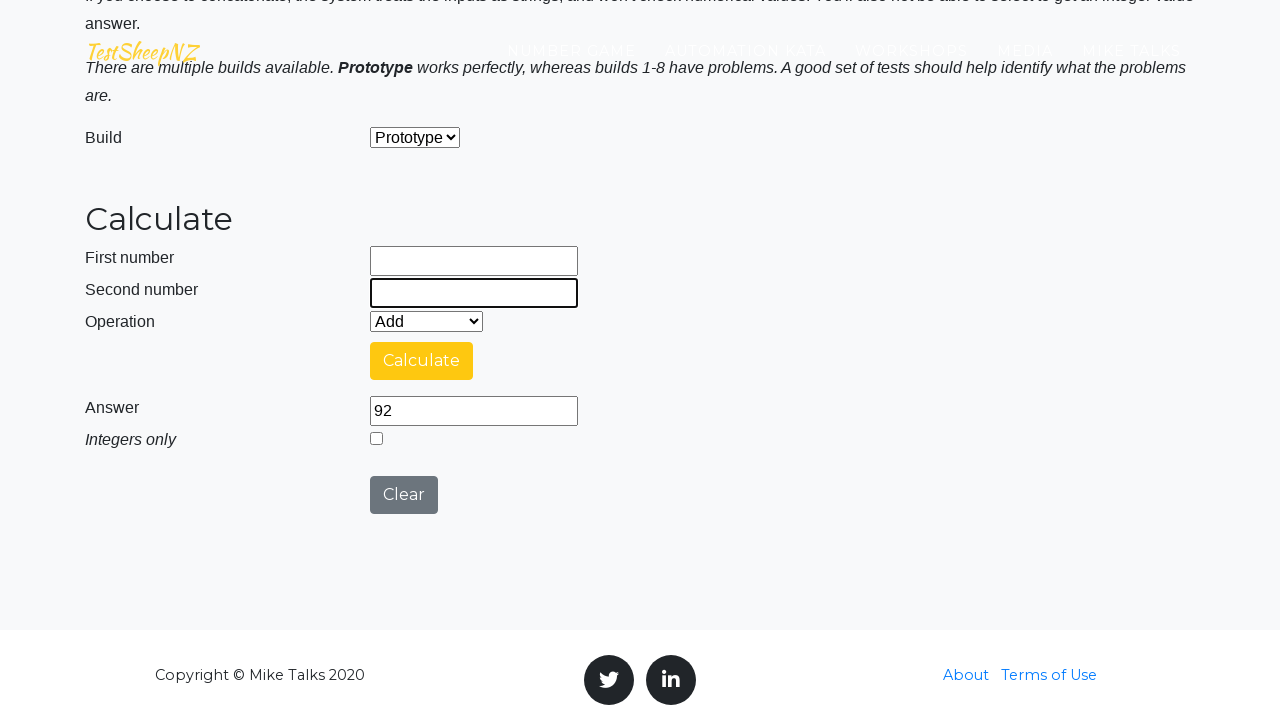

Filled first number field with 98 on #number1Field
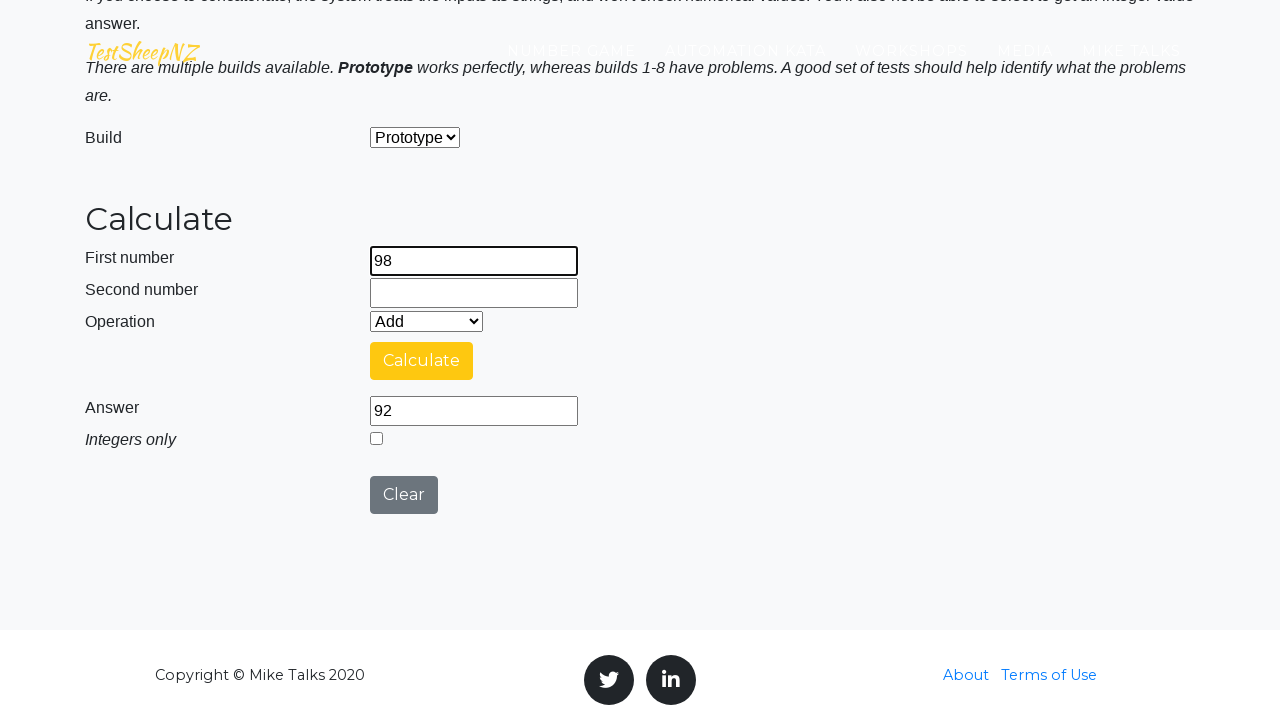

Filled second number field with 62 on #number2Field
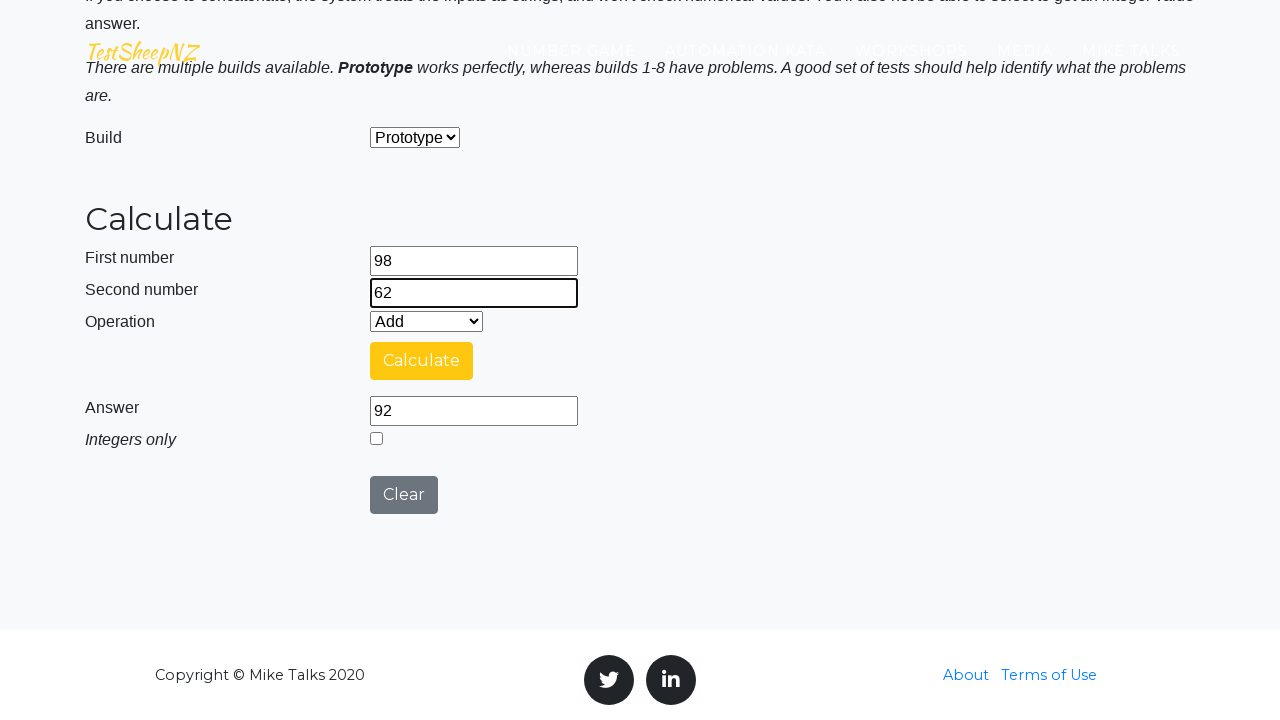

Clicked calculate button at (422, 361) on input.btn.btn-primary
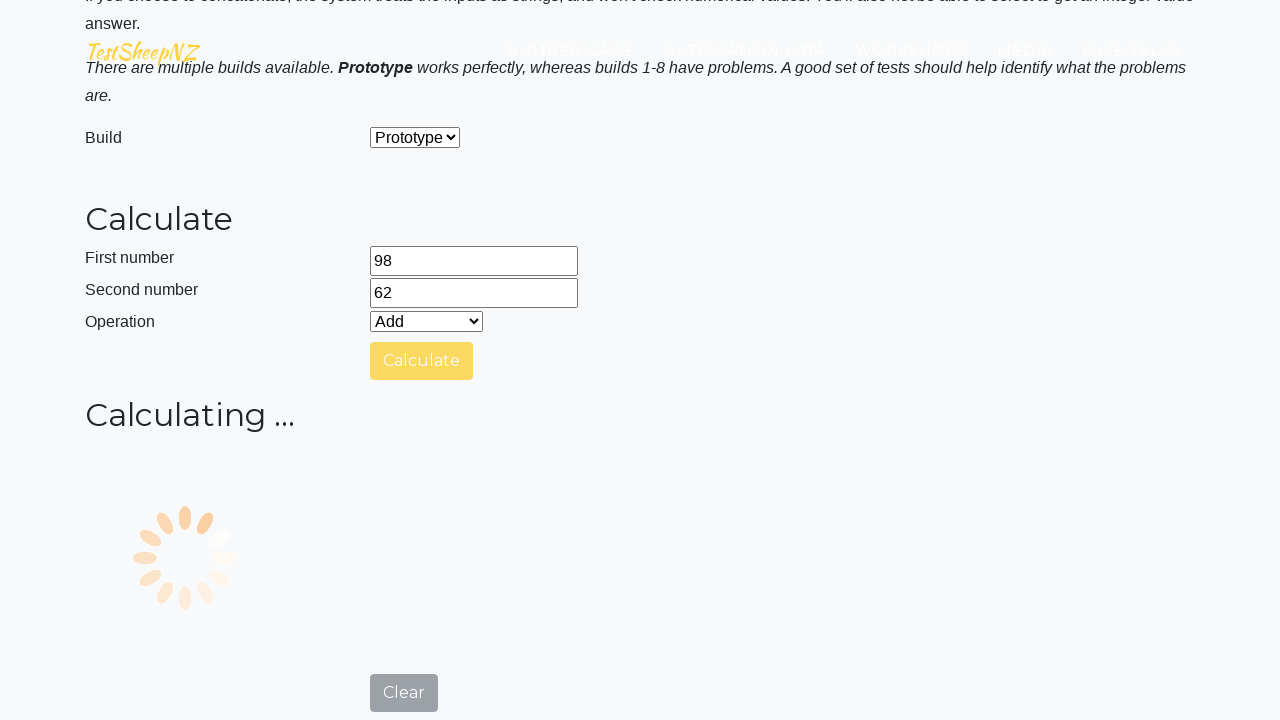

Result field appeared
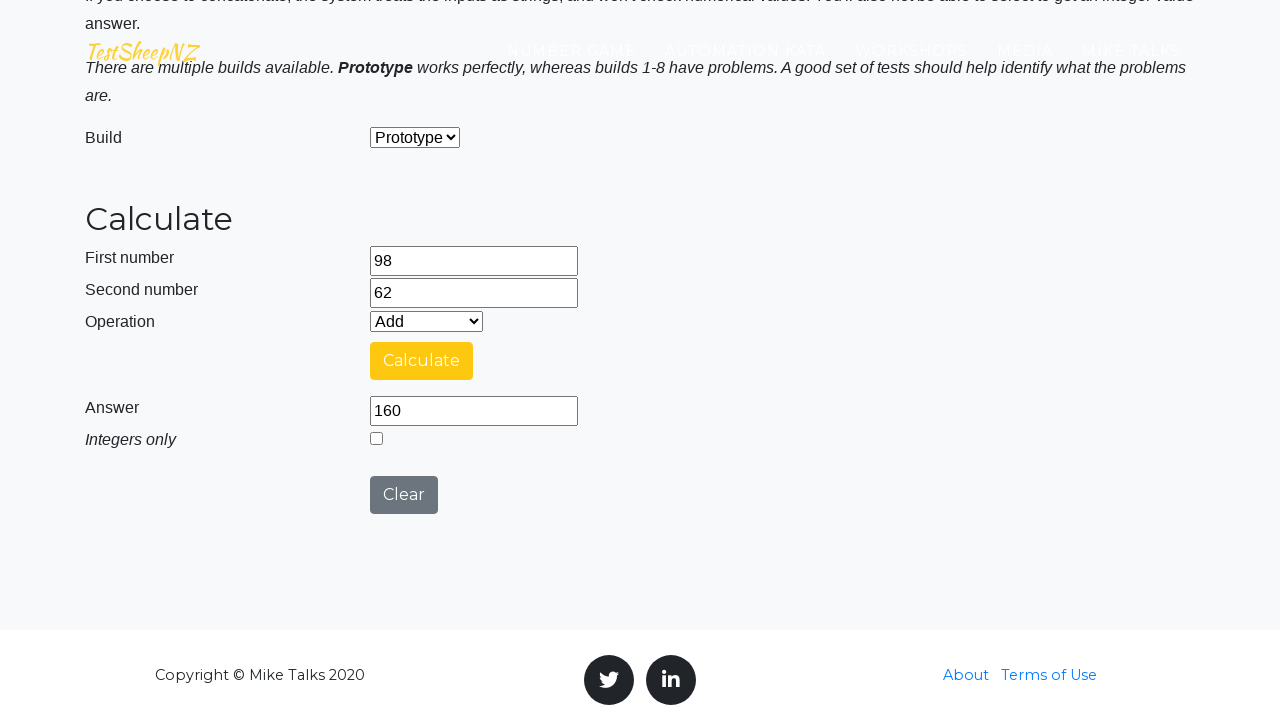

Focused on first number field on #number1Field
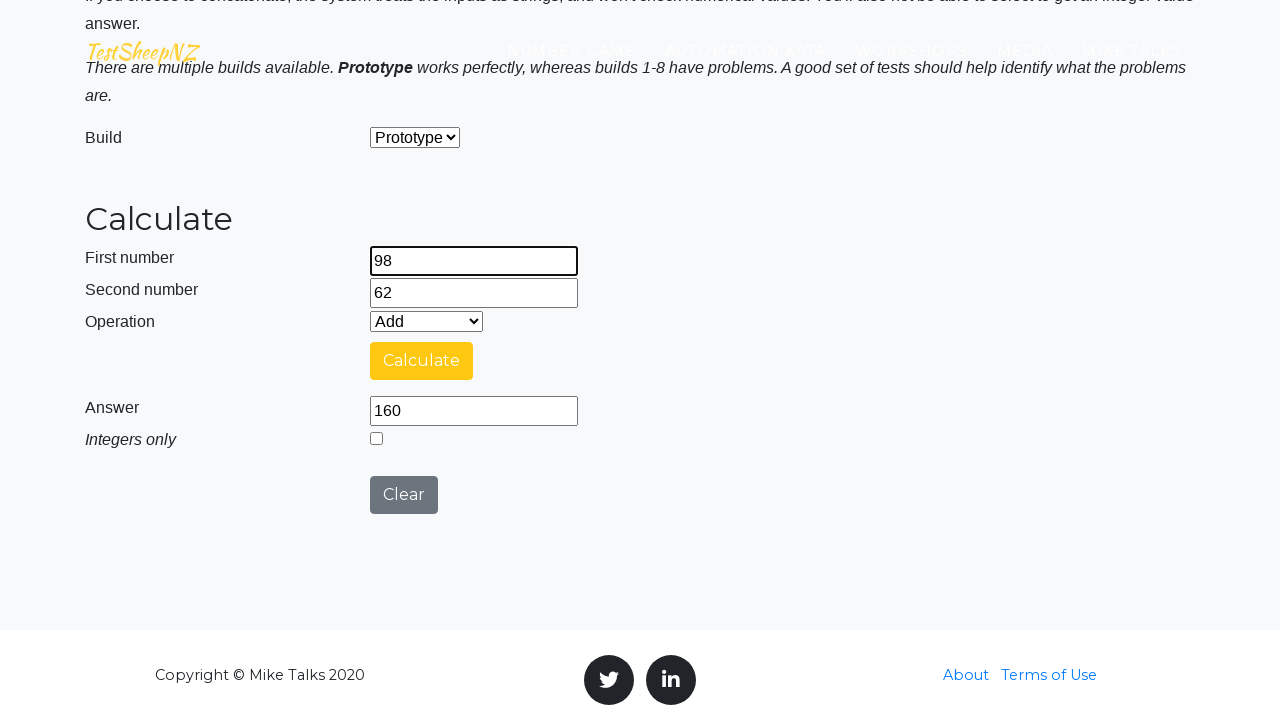

Selected all text in first number field
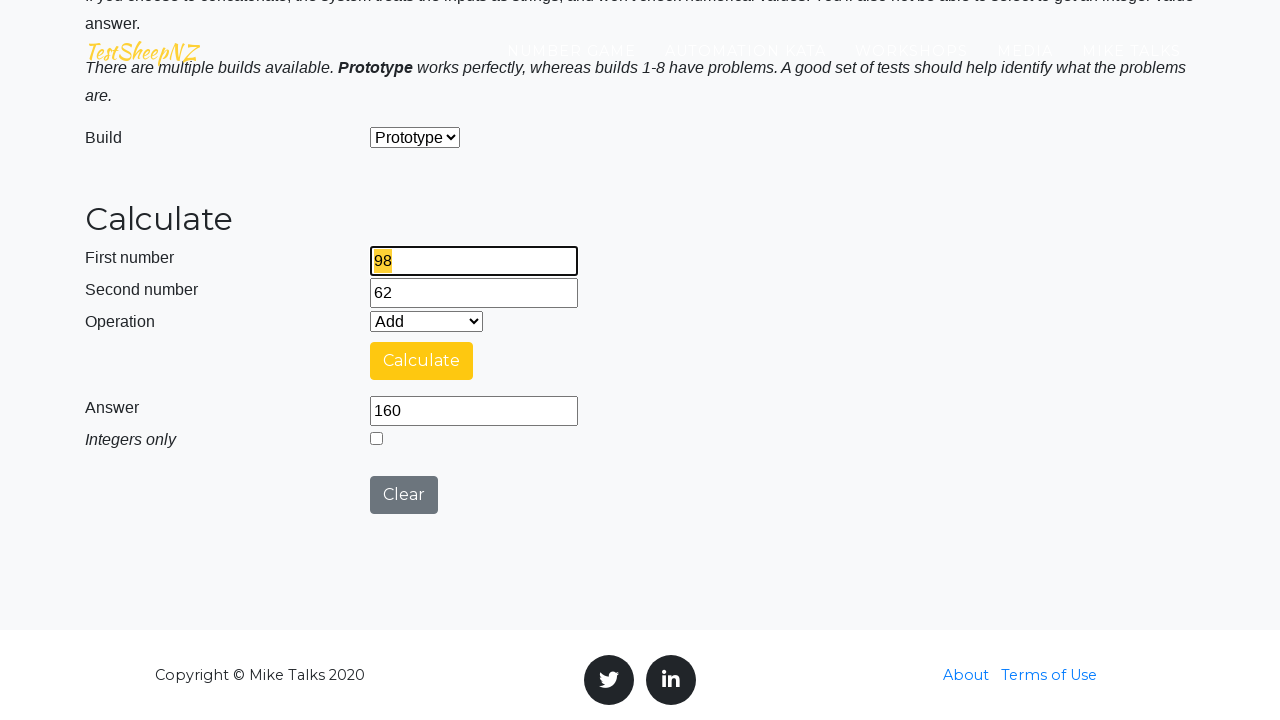

Cleared first number field
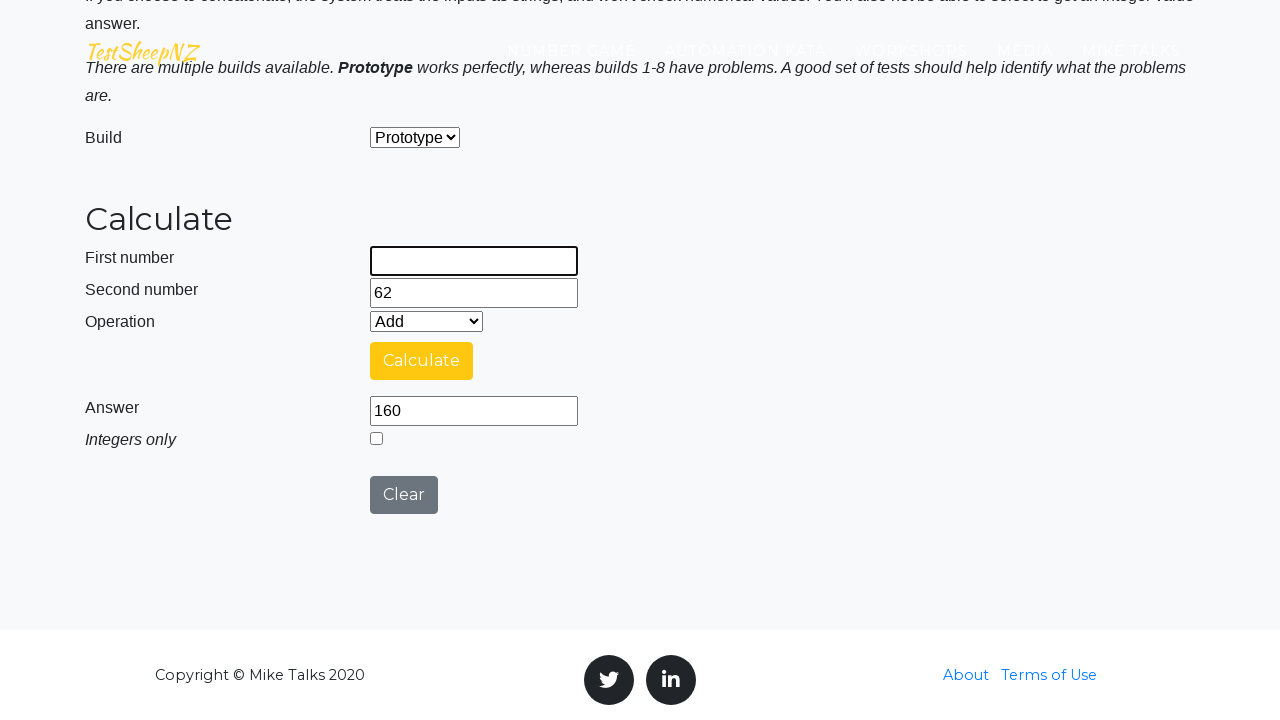

Focused on second number field on #number2Field
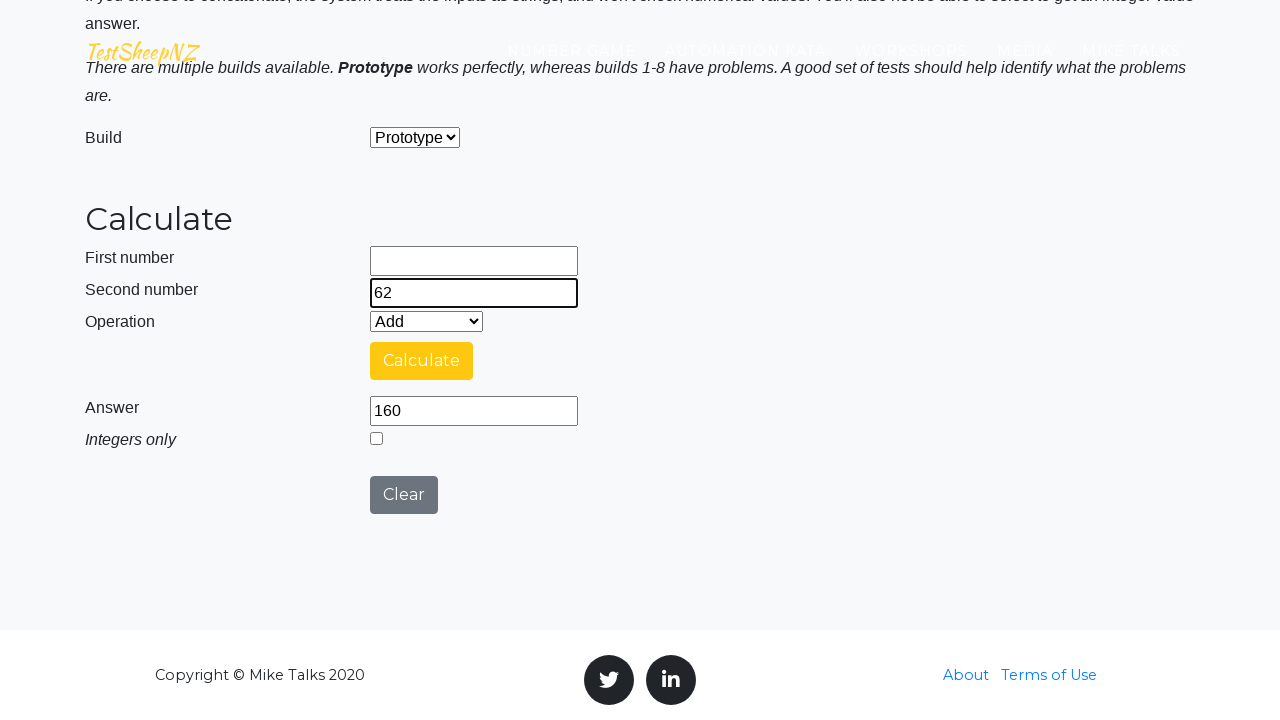

Selected all text in second number field
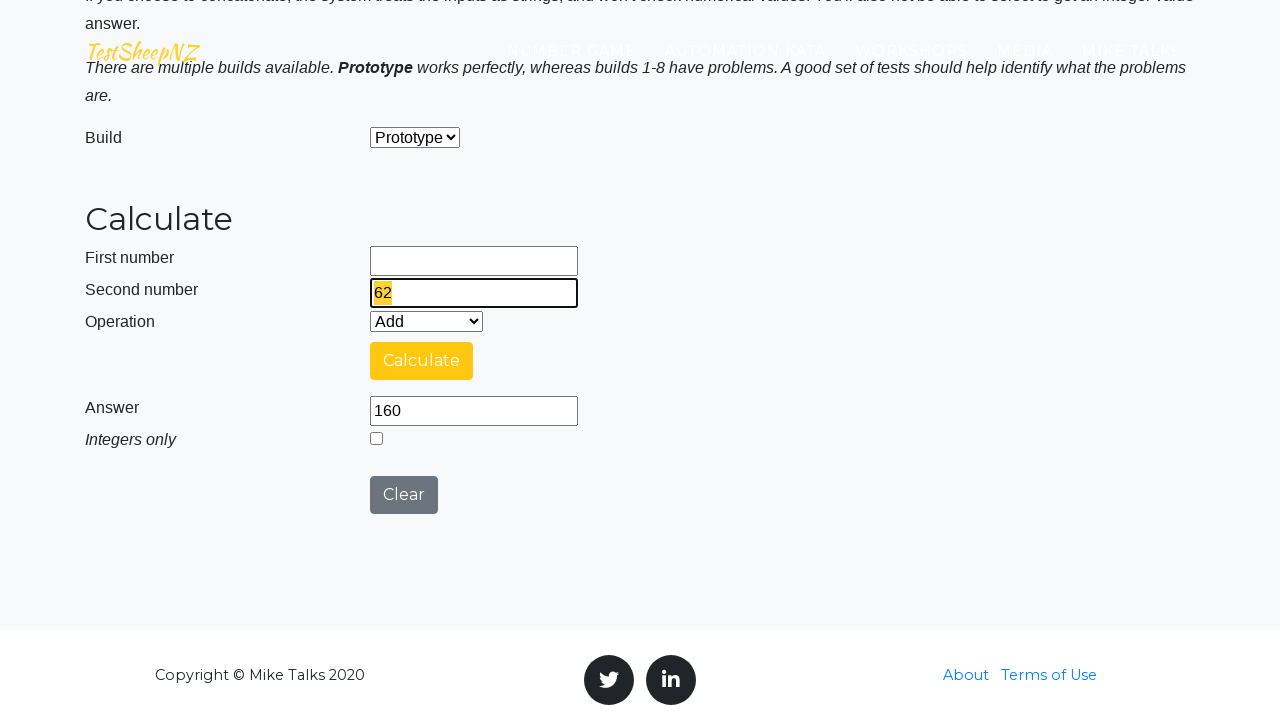

Cleared second number field
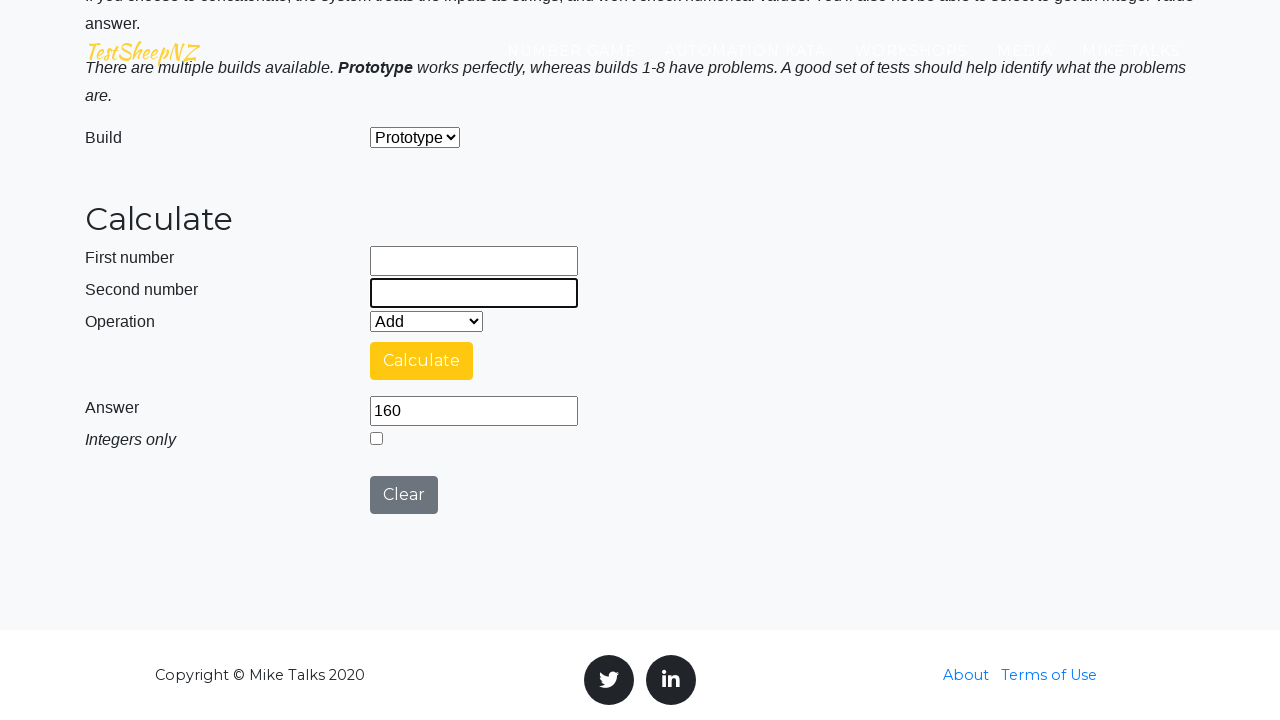

Filled first number field with 37 on #number1Field
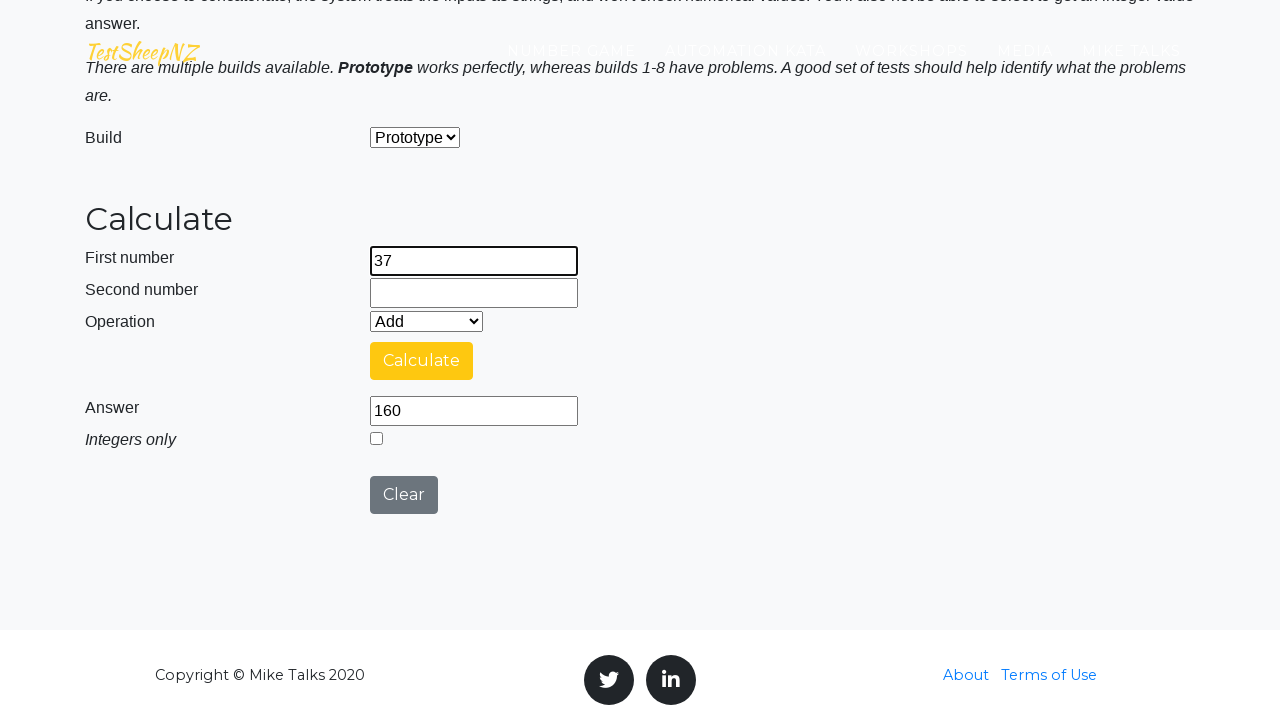

Filled second number field with 58 on #number2Field
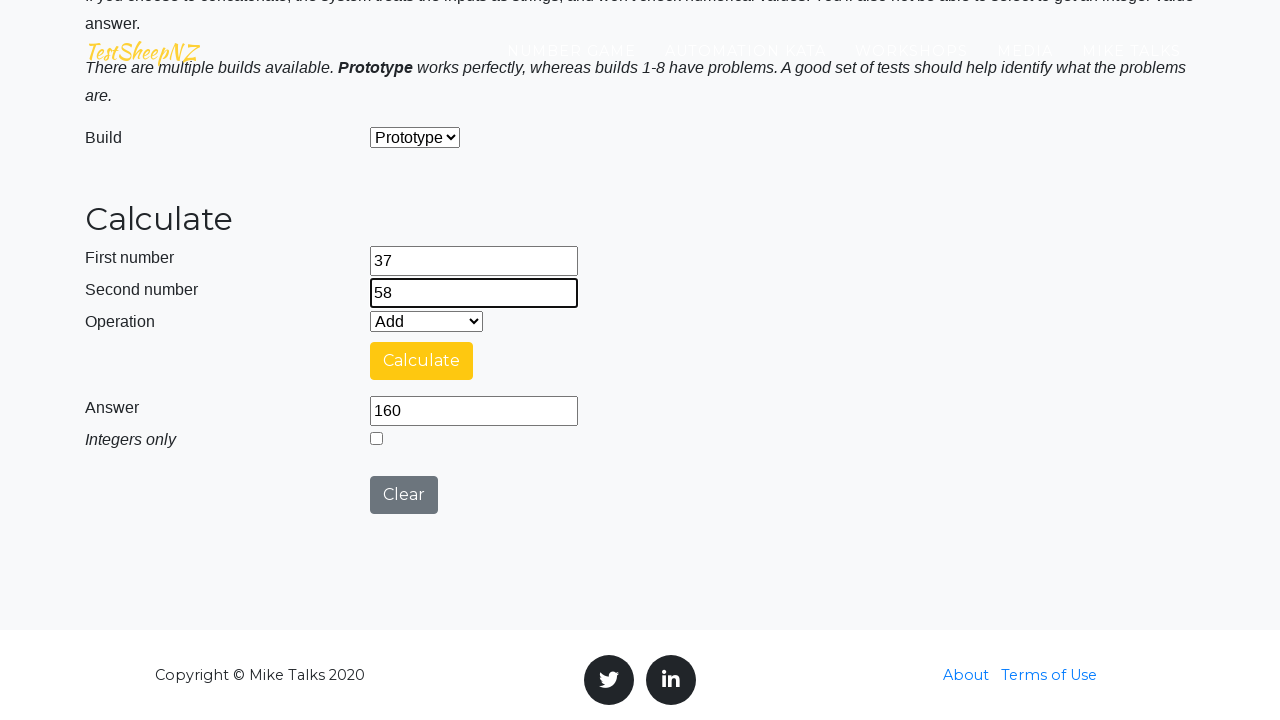

Clicked calculate button at (422, 361) on input.btn.btn-primary
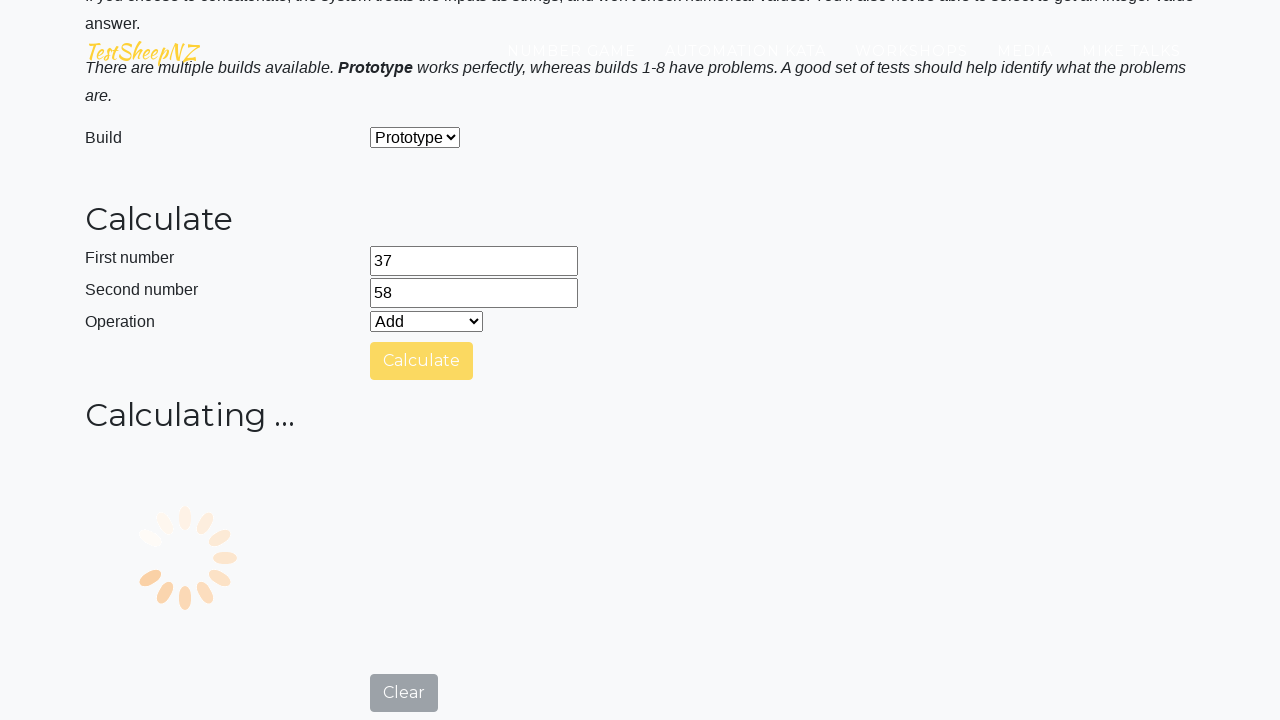

Result field appeared
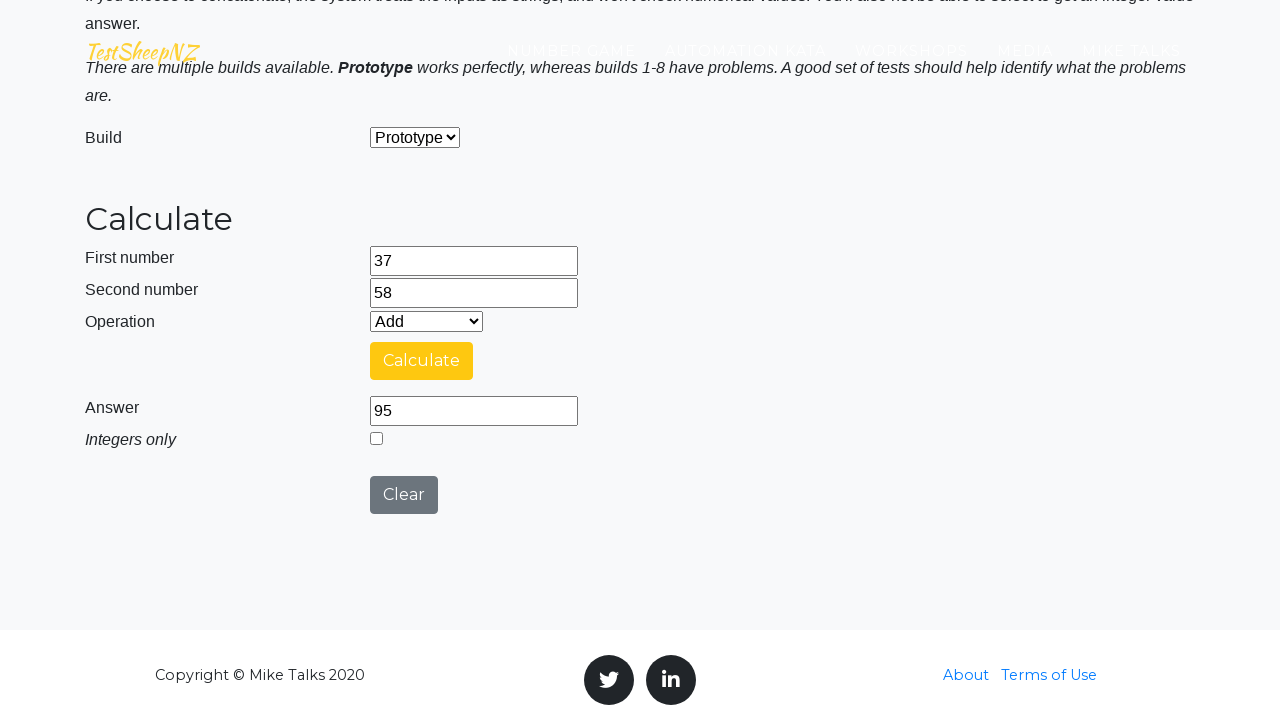

Focused on first number field on #number1Field
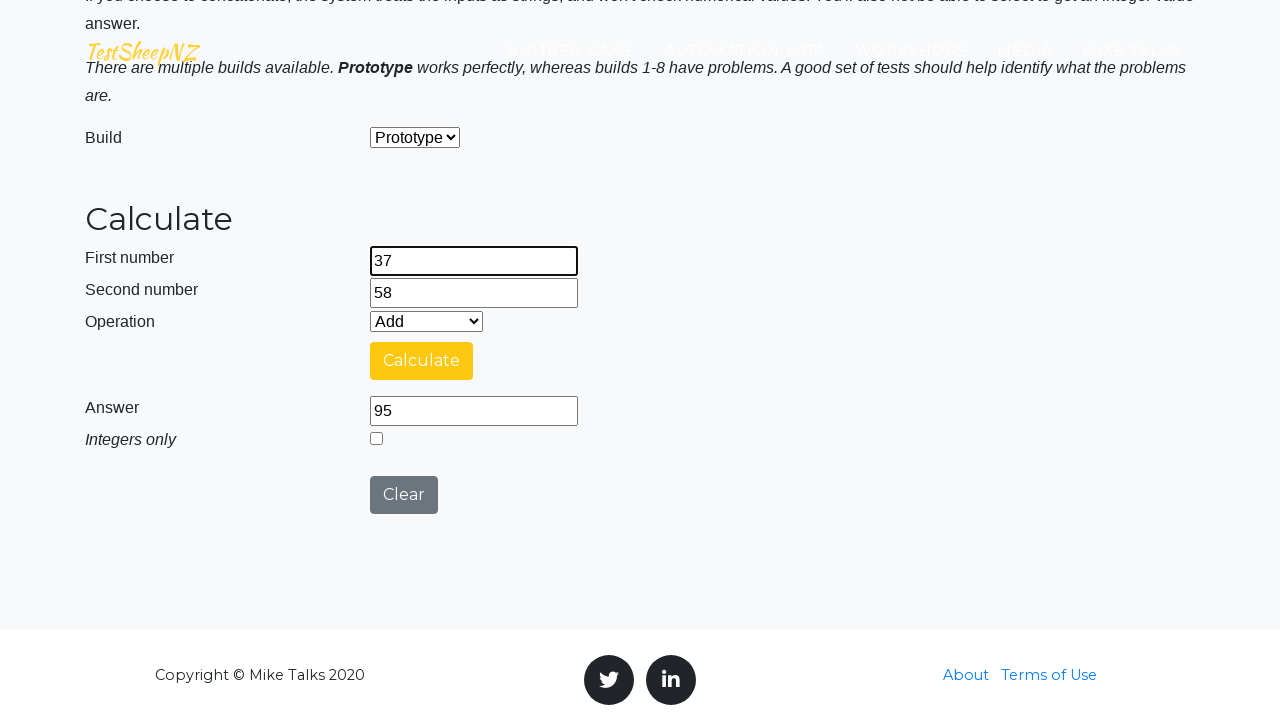

Selected all text in first number field
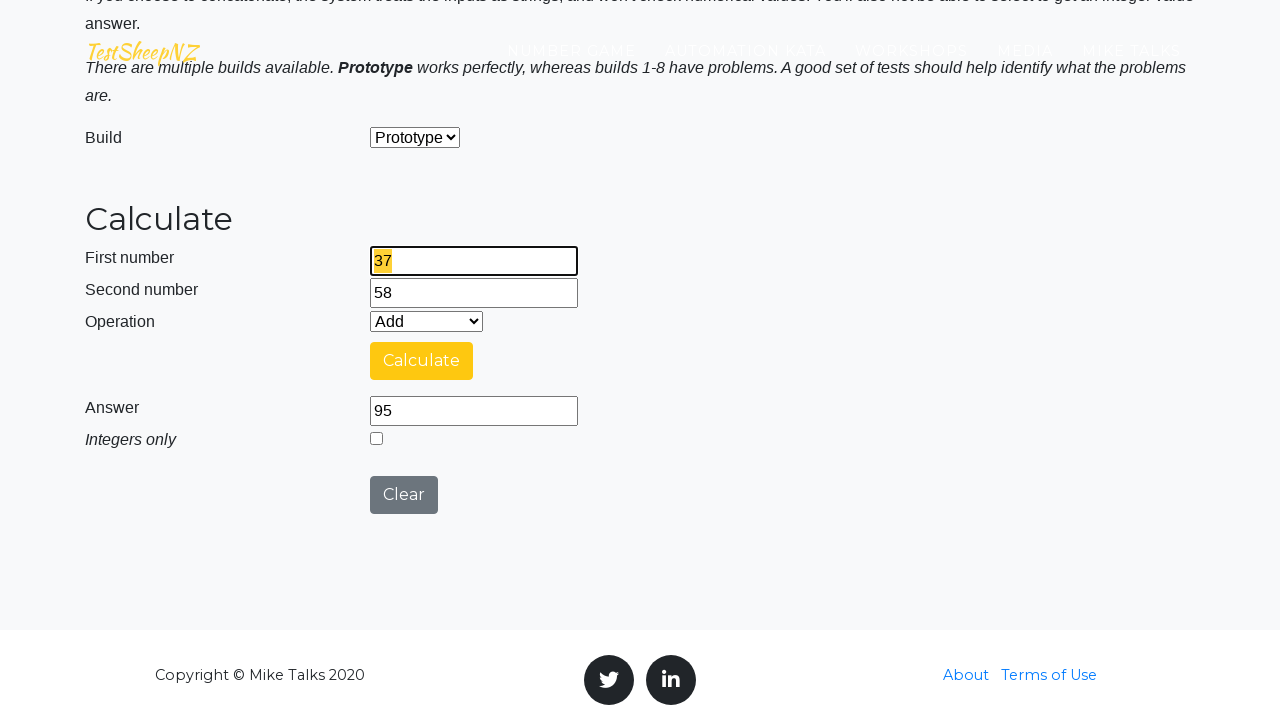

Cleared first number field
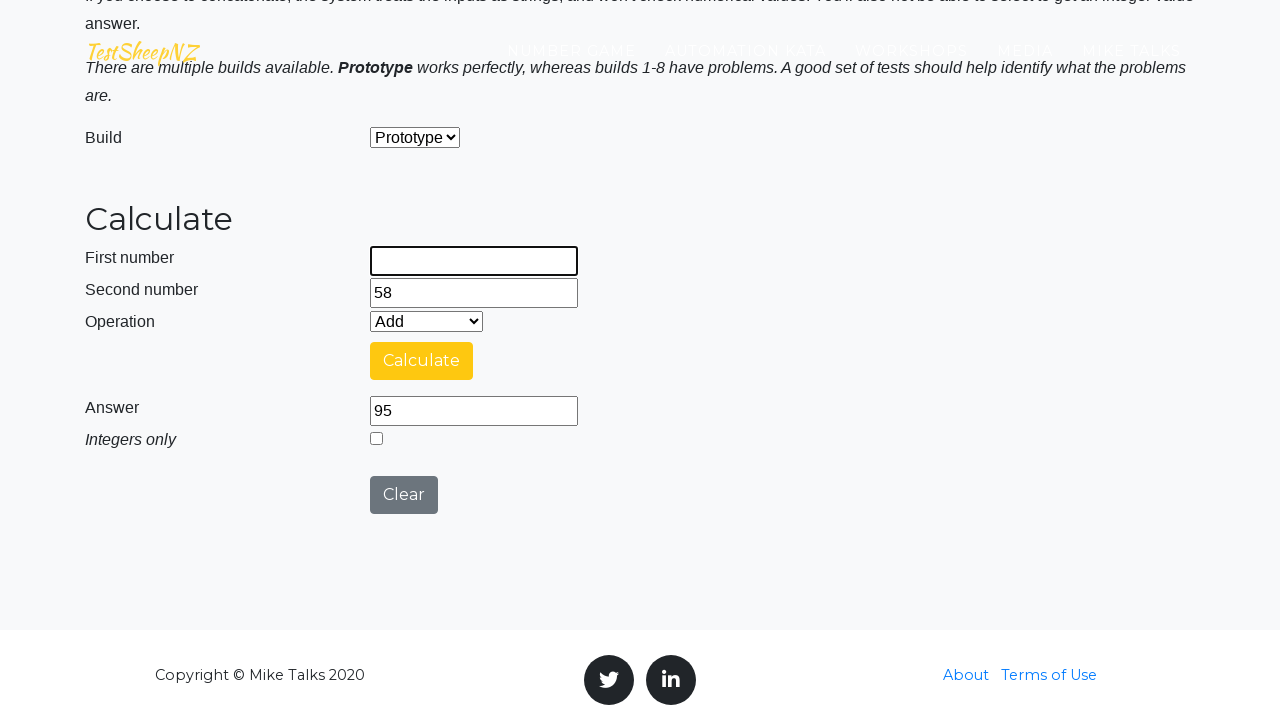

Focused on second number field on #number2Field
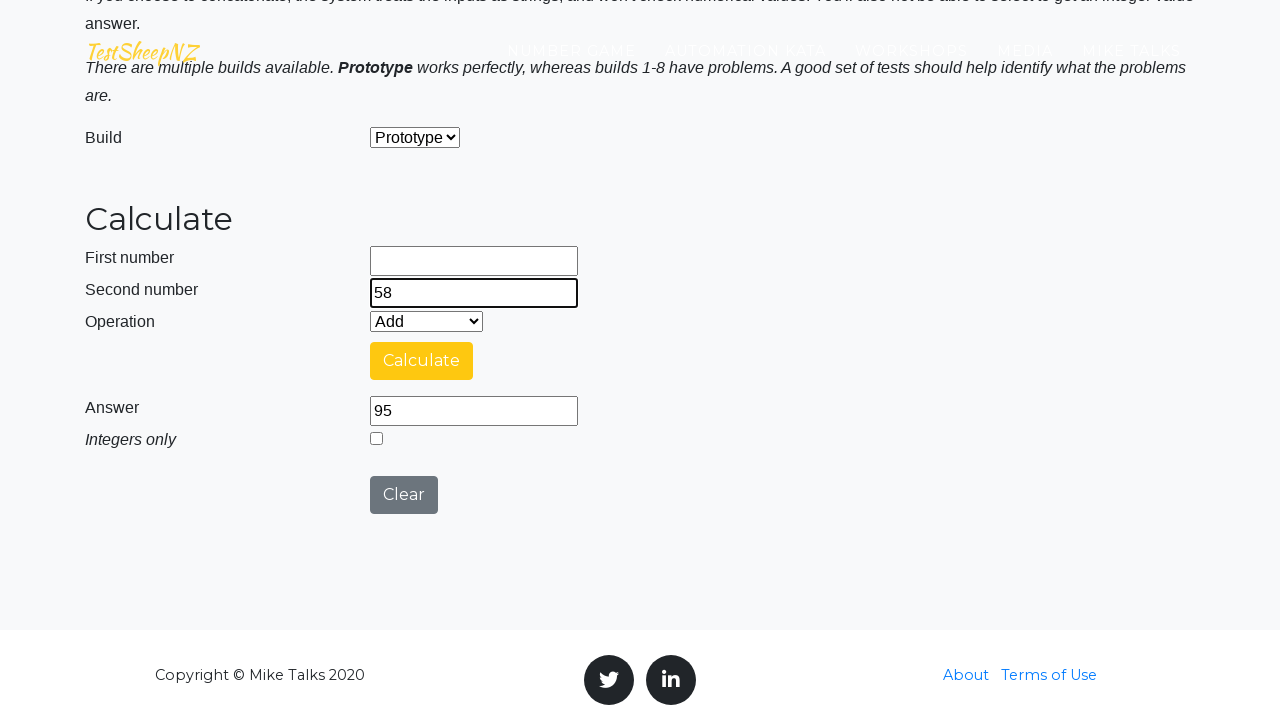

Selected all text in second number field
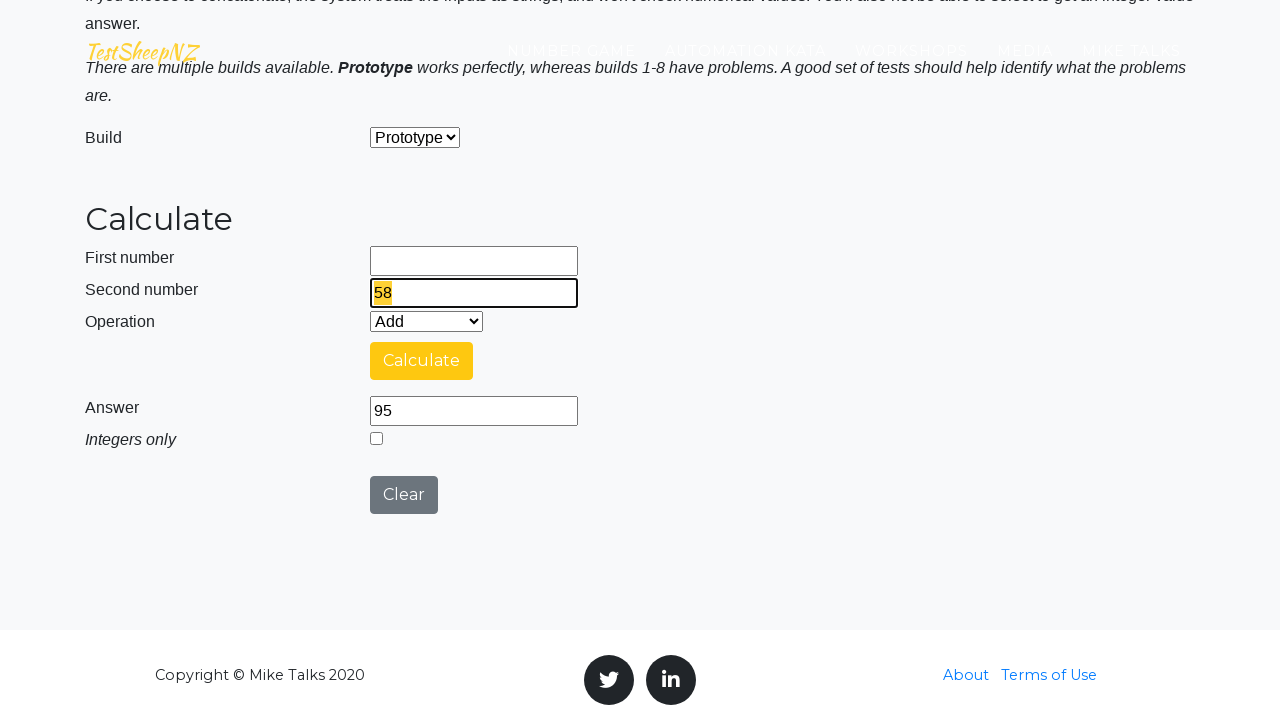

Cleared second number field
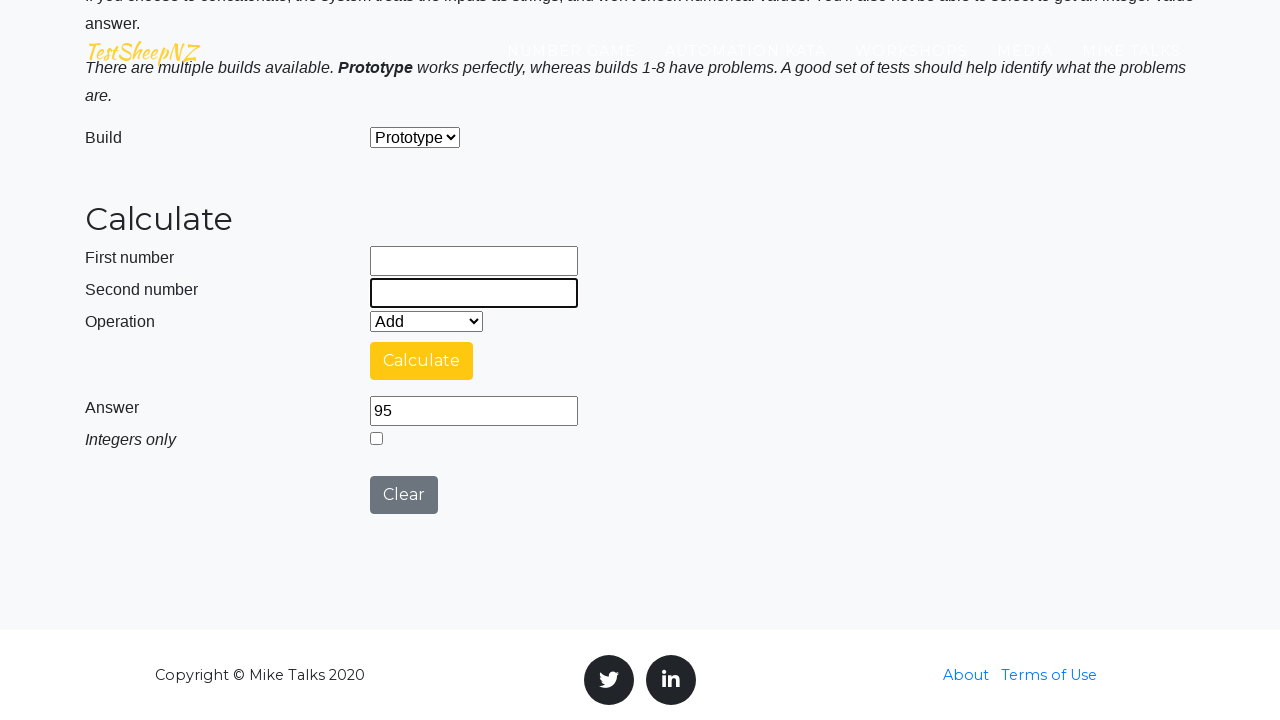

Filled first number field with 6 on #number1Field
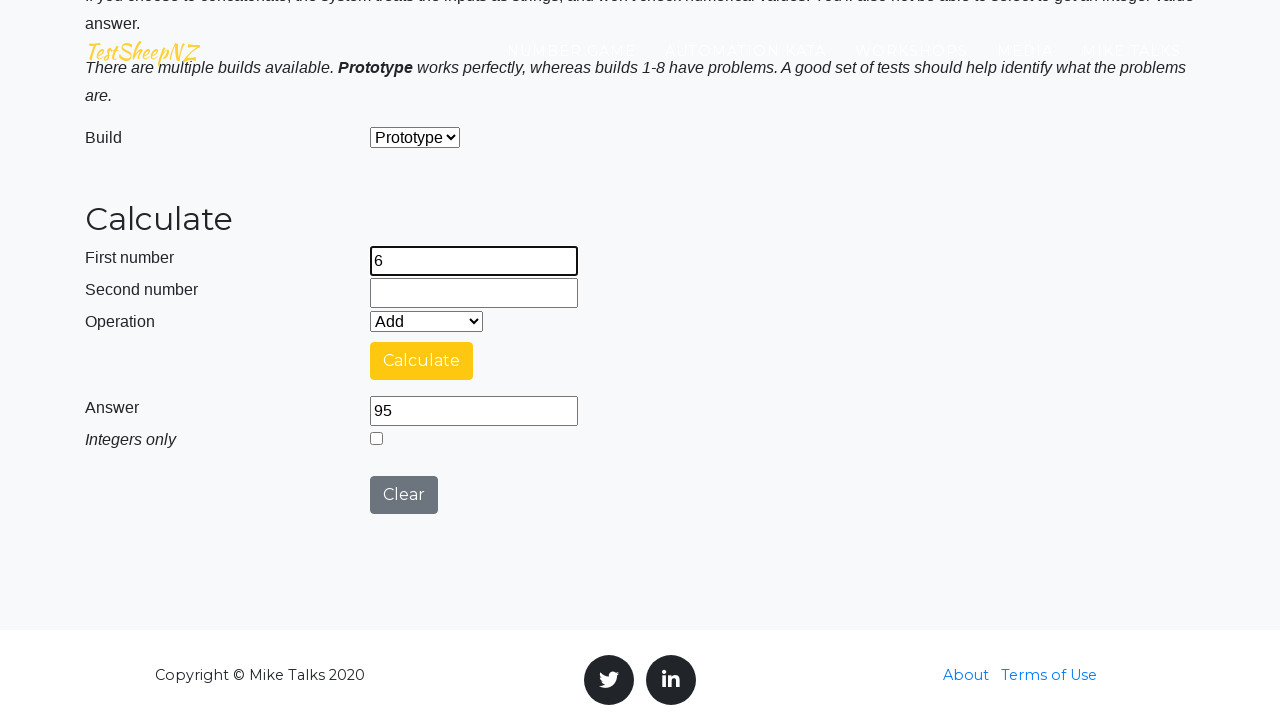

Filled second number field with 13 on #number2Field
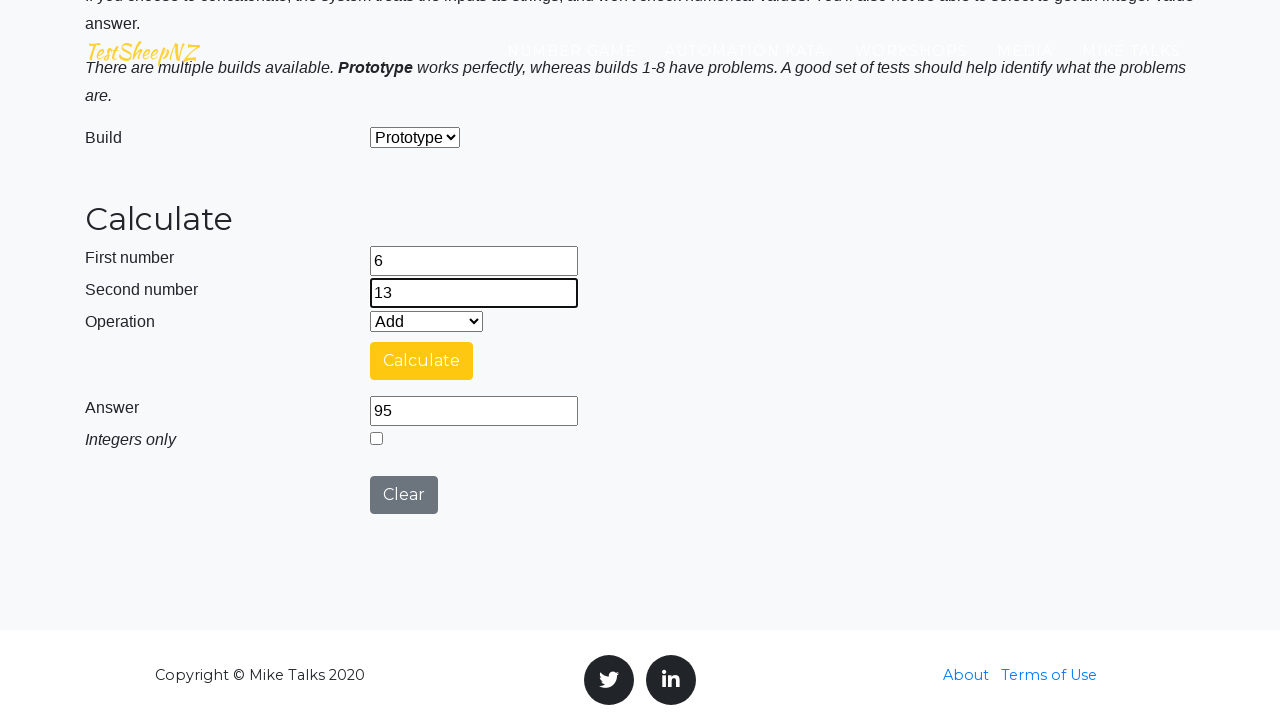

Clicked calculate button at (422, 361) on input.btn.btn-primary
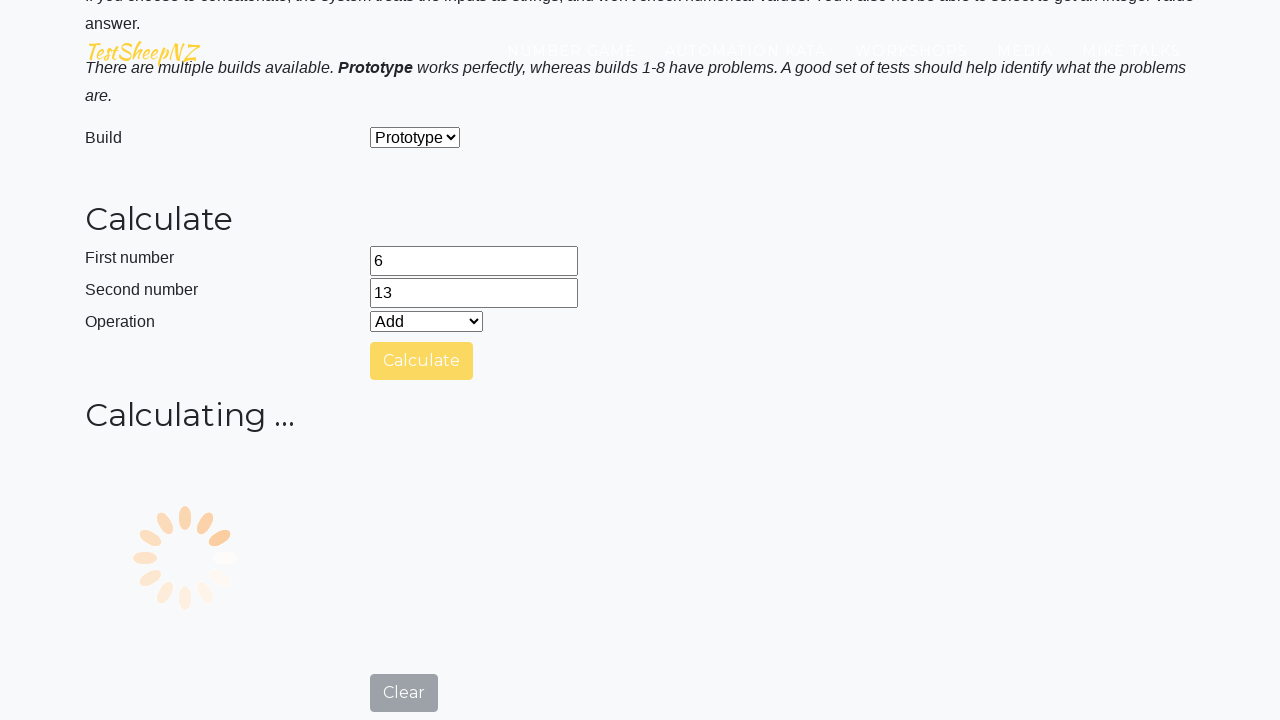

Result field appeared
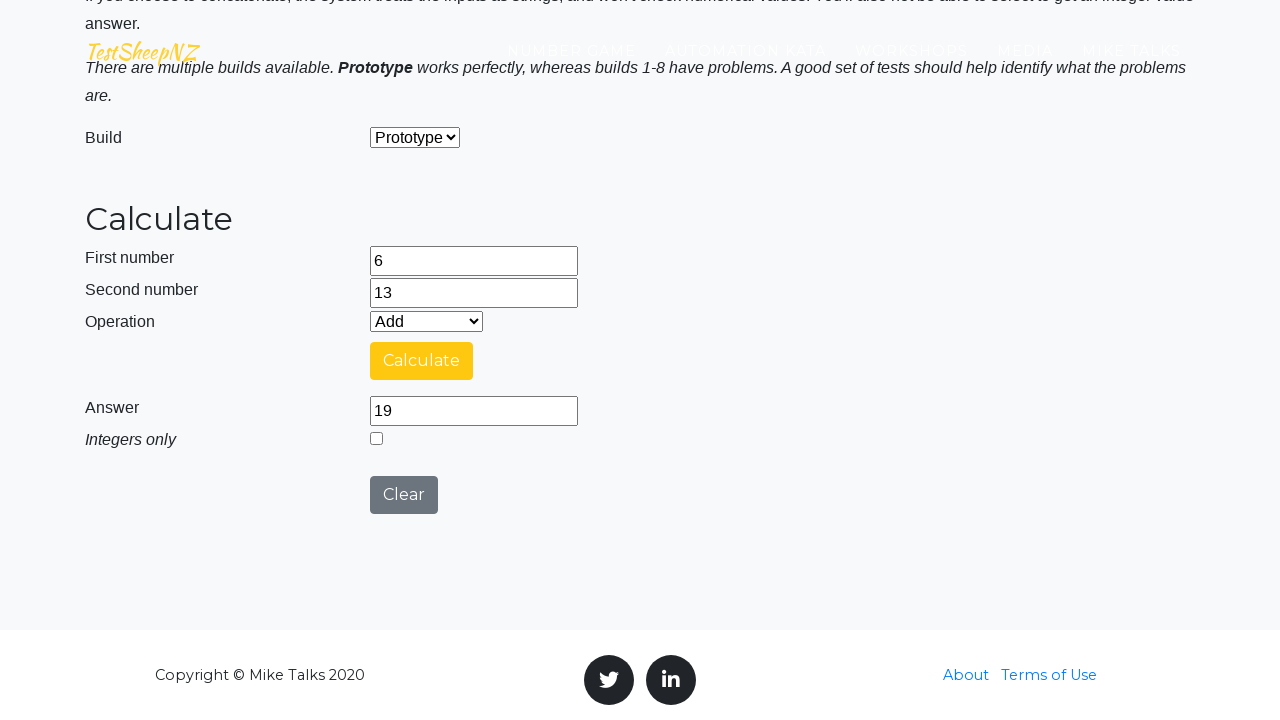

Focused on first number field on #number1Field
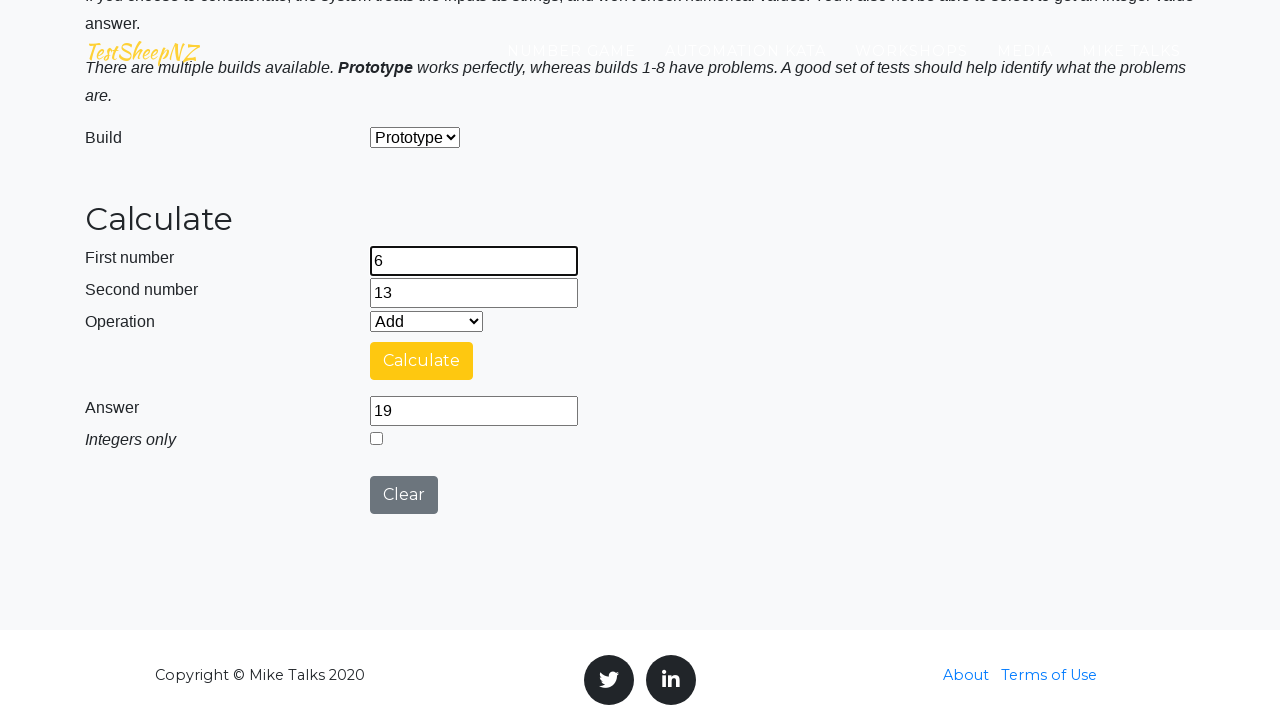

Selected all text in first number field
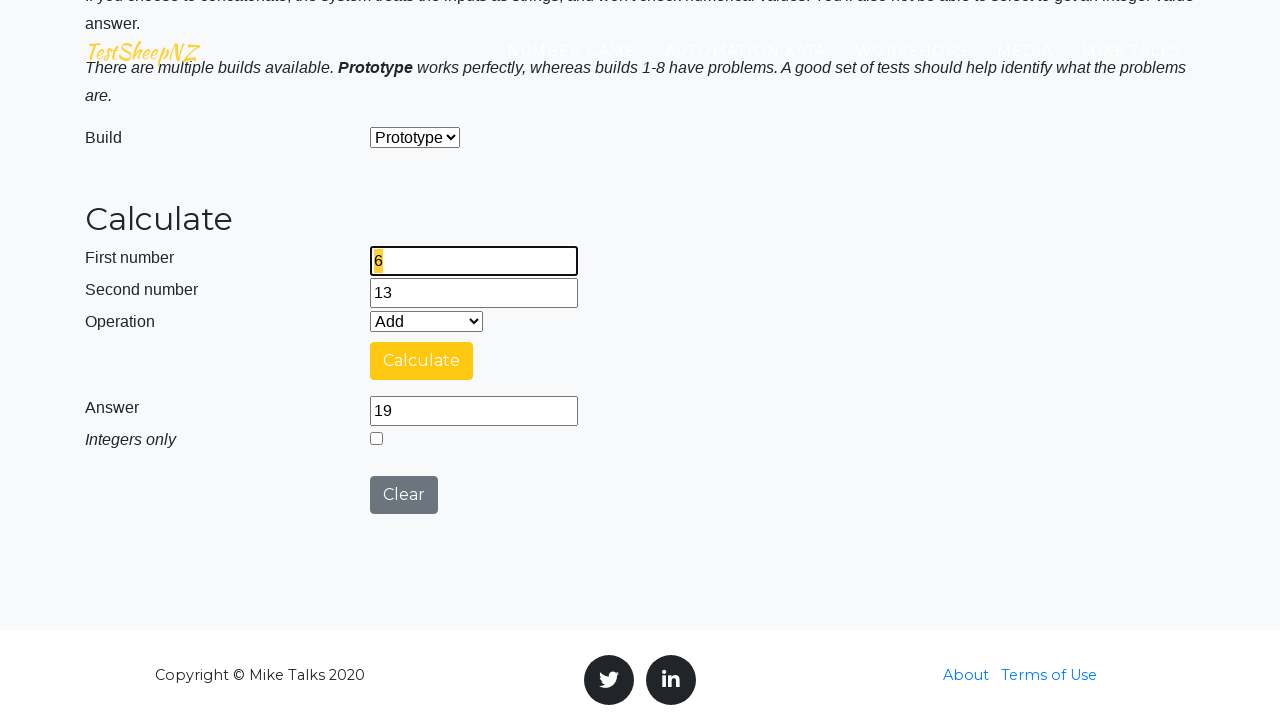

Cleared first number field
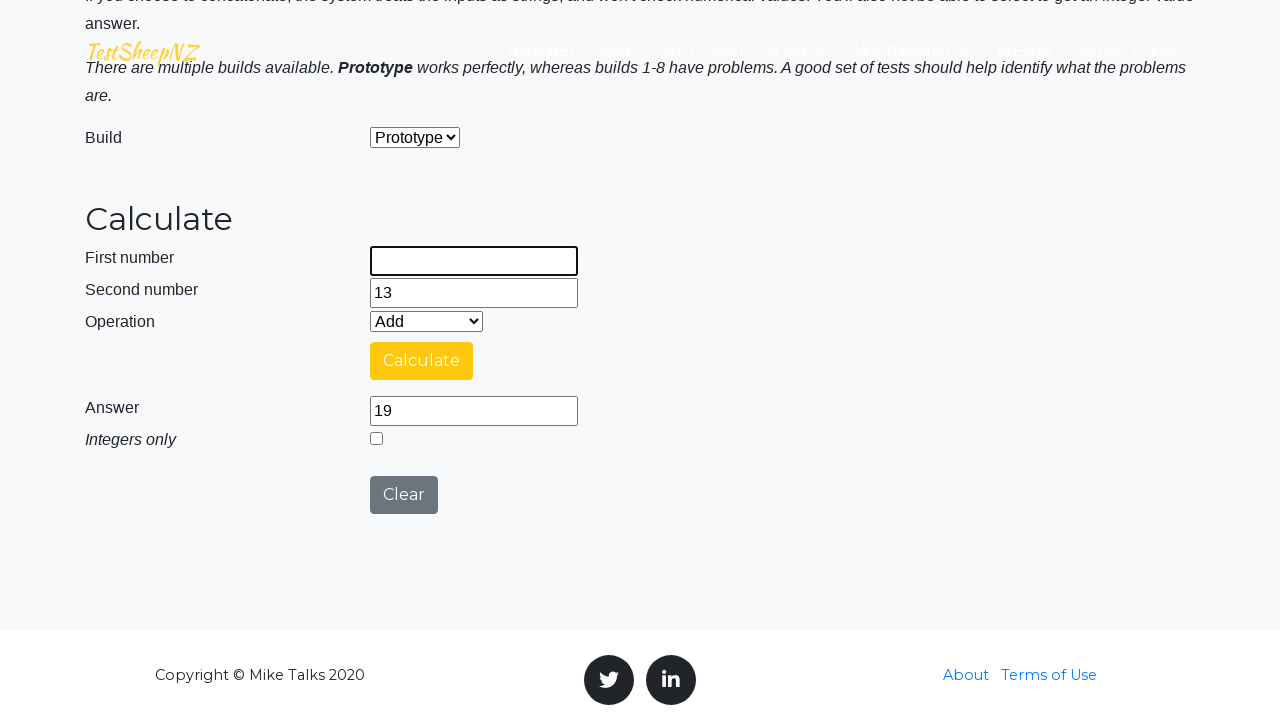

Focused on second number field on #number2Field
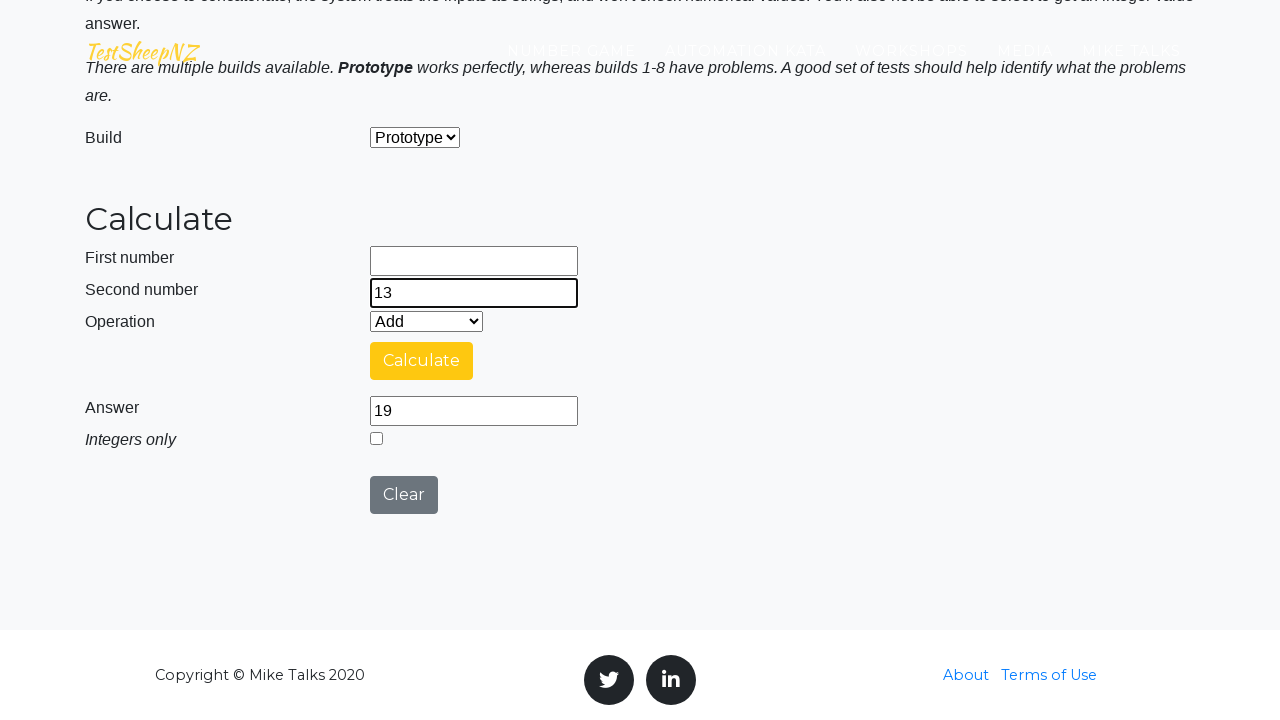

Selected all text in second number field
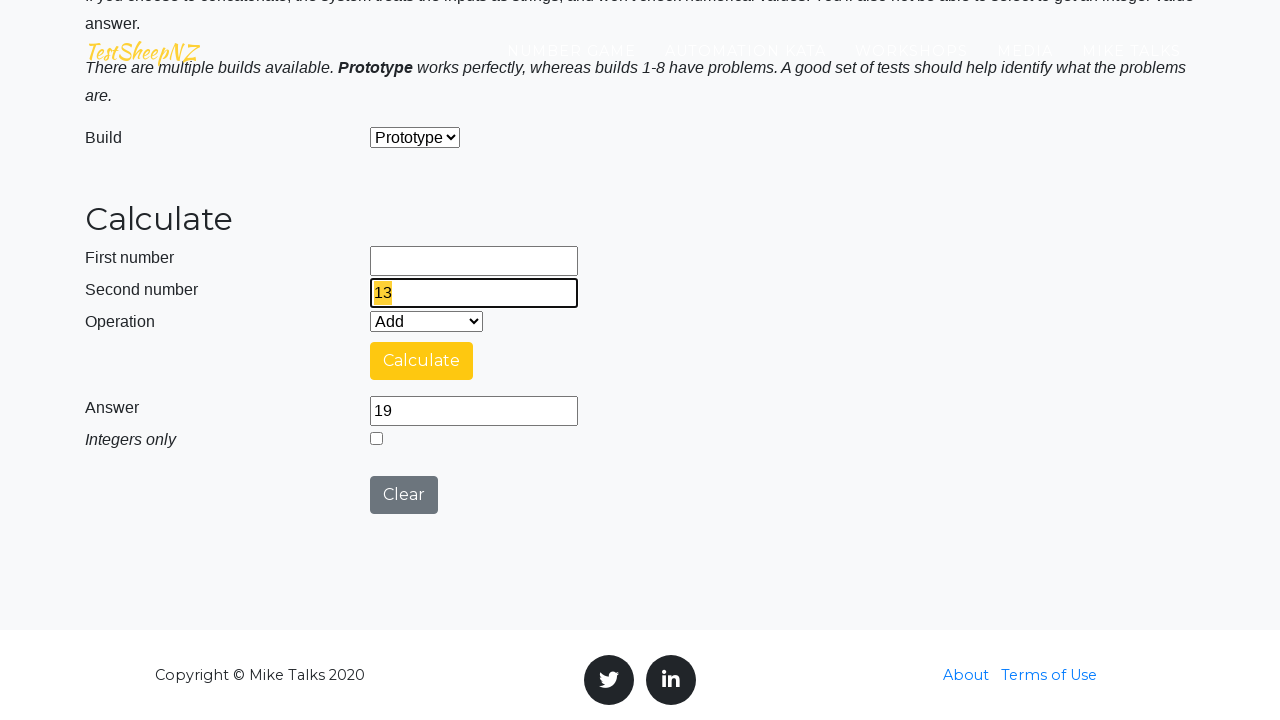

Cleared second number field
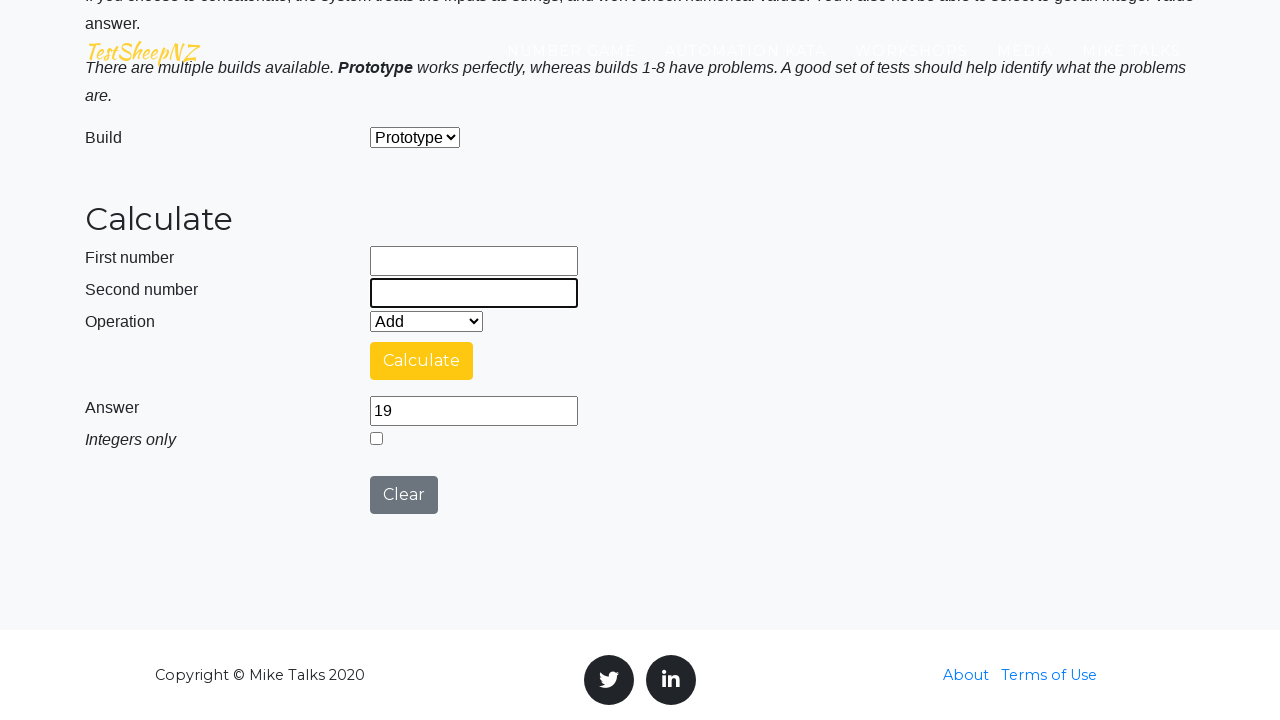

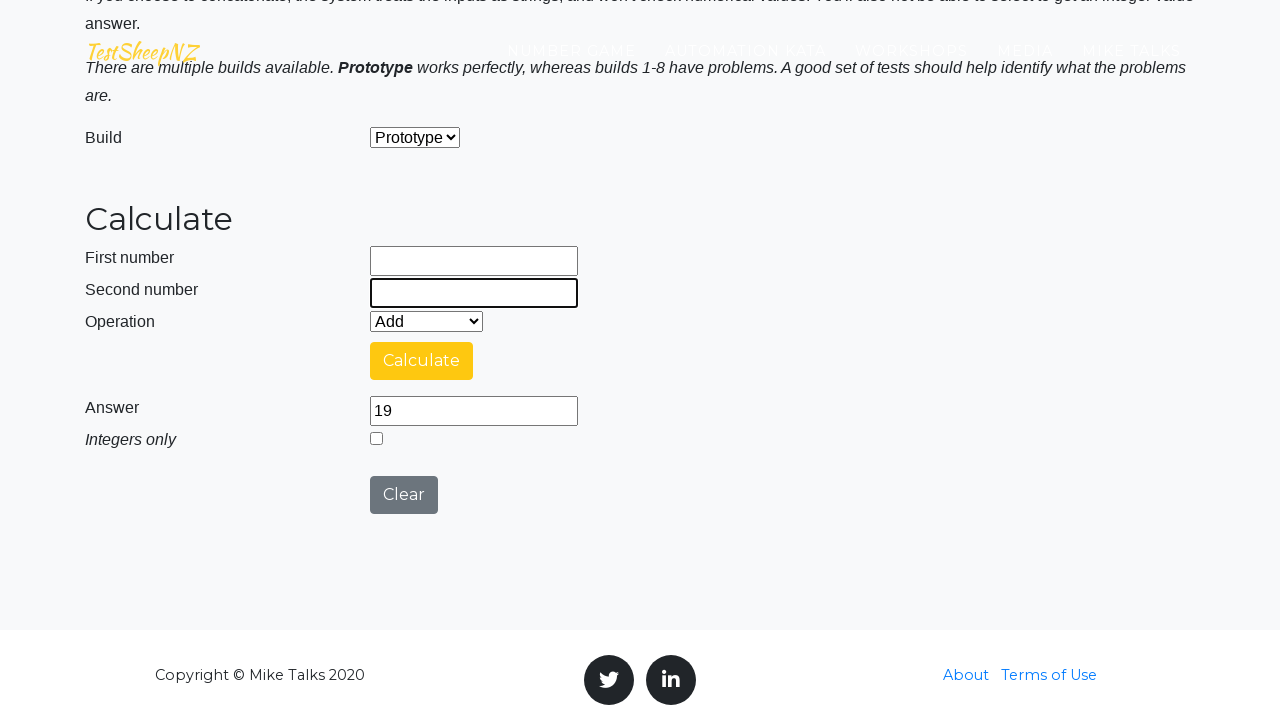